Tests checkbox functionality by randomly selecting checkboxes and verifying that Friday checkbox can be selected

Starting URL: http://samples.gwtproject.org/samples/Showcase/Showcase.html#!CwCheckBox

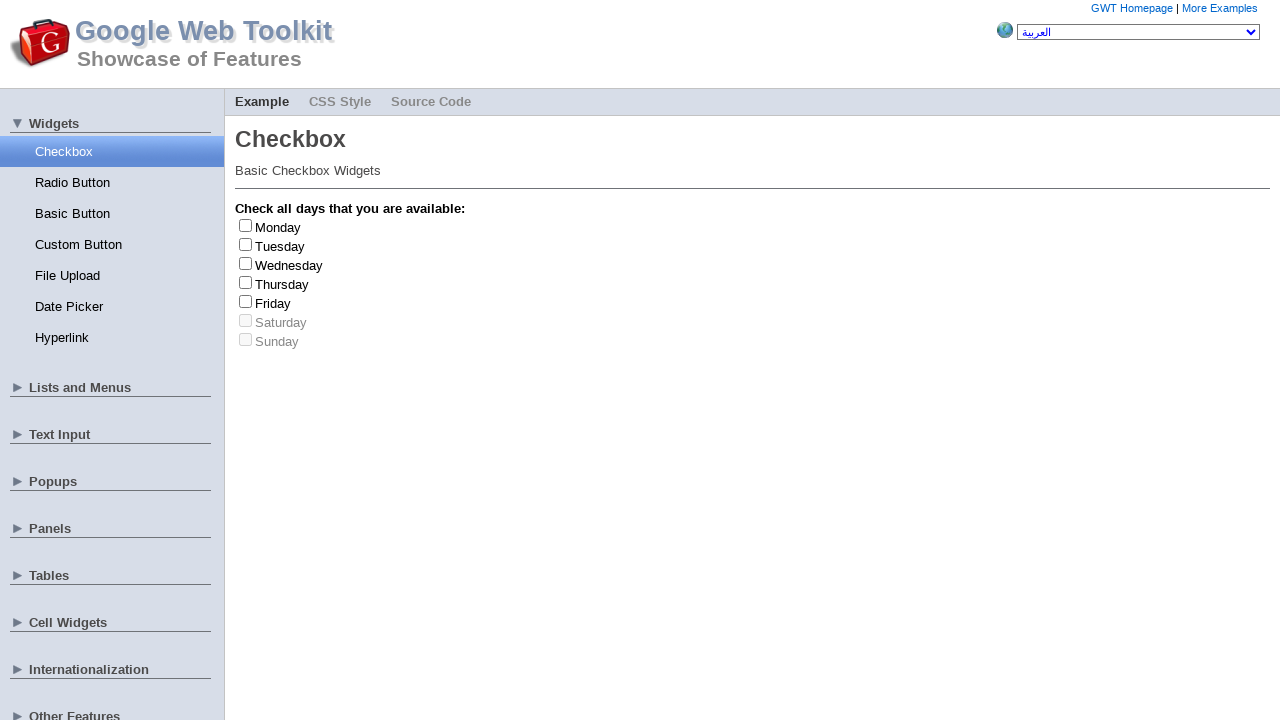

Waited for checkboxes to load
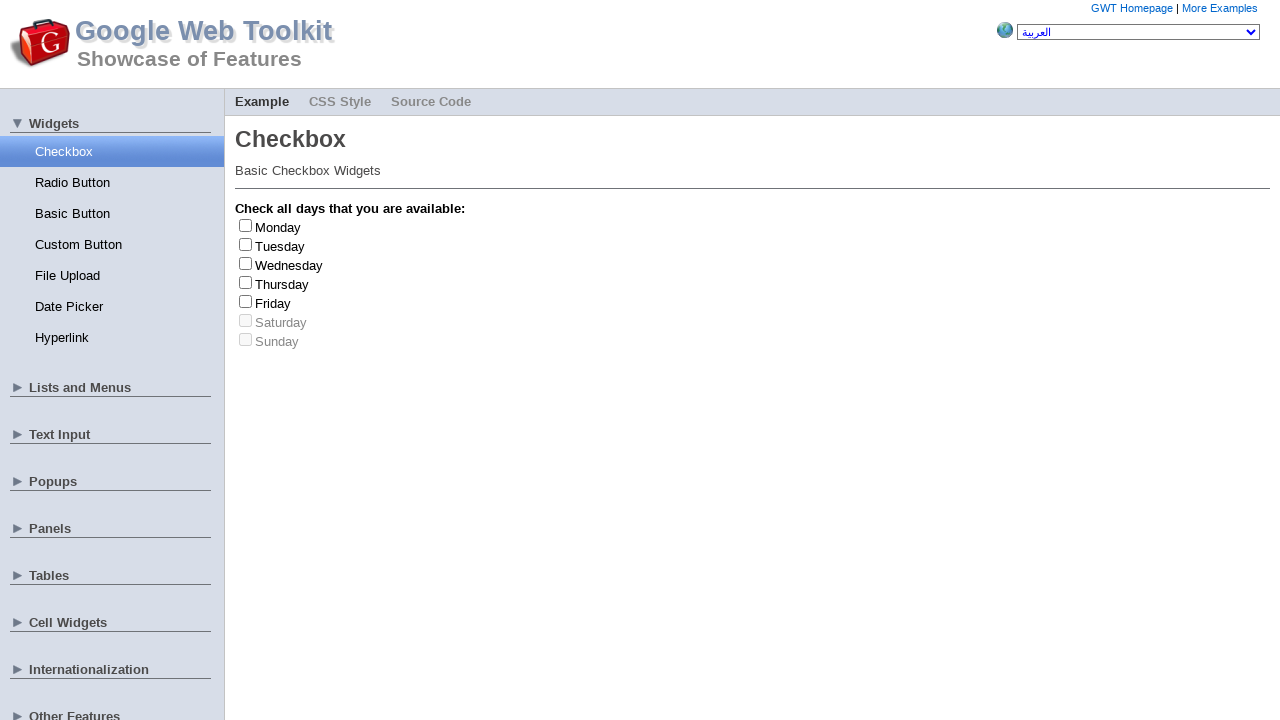

Retrieved all checkbox elements
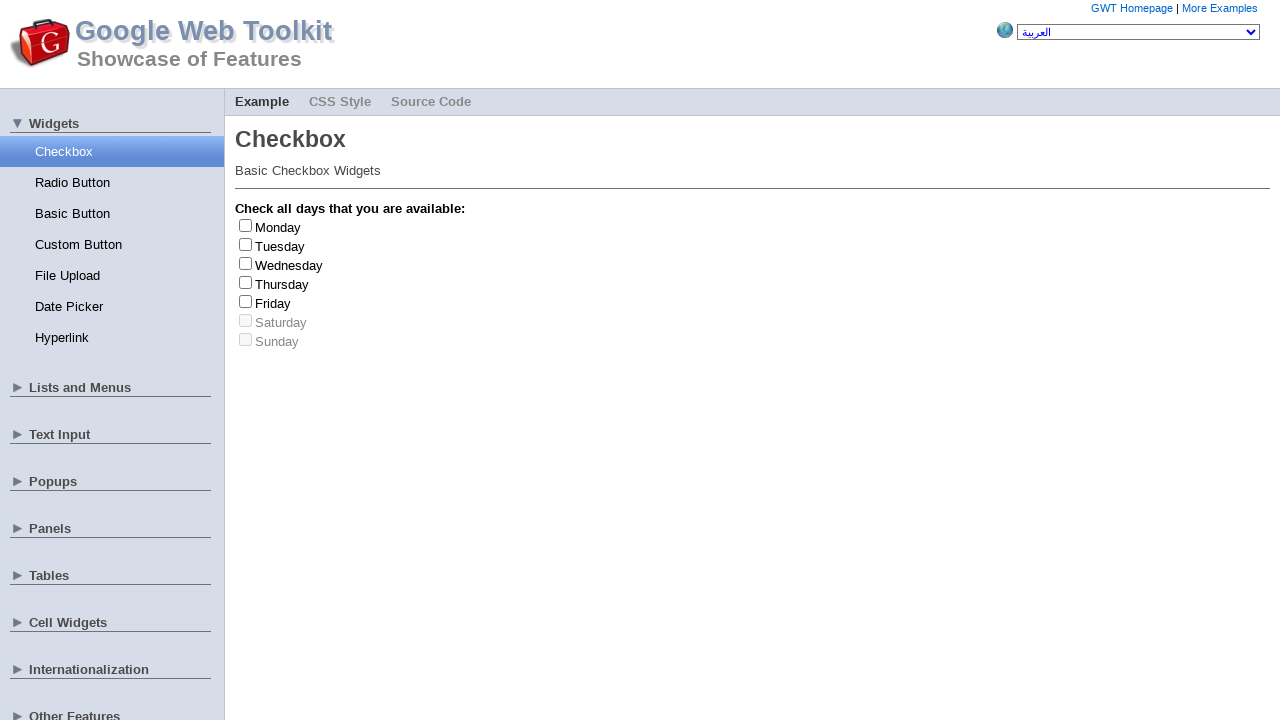

Retrieved all label elements
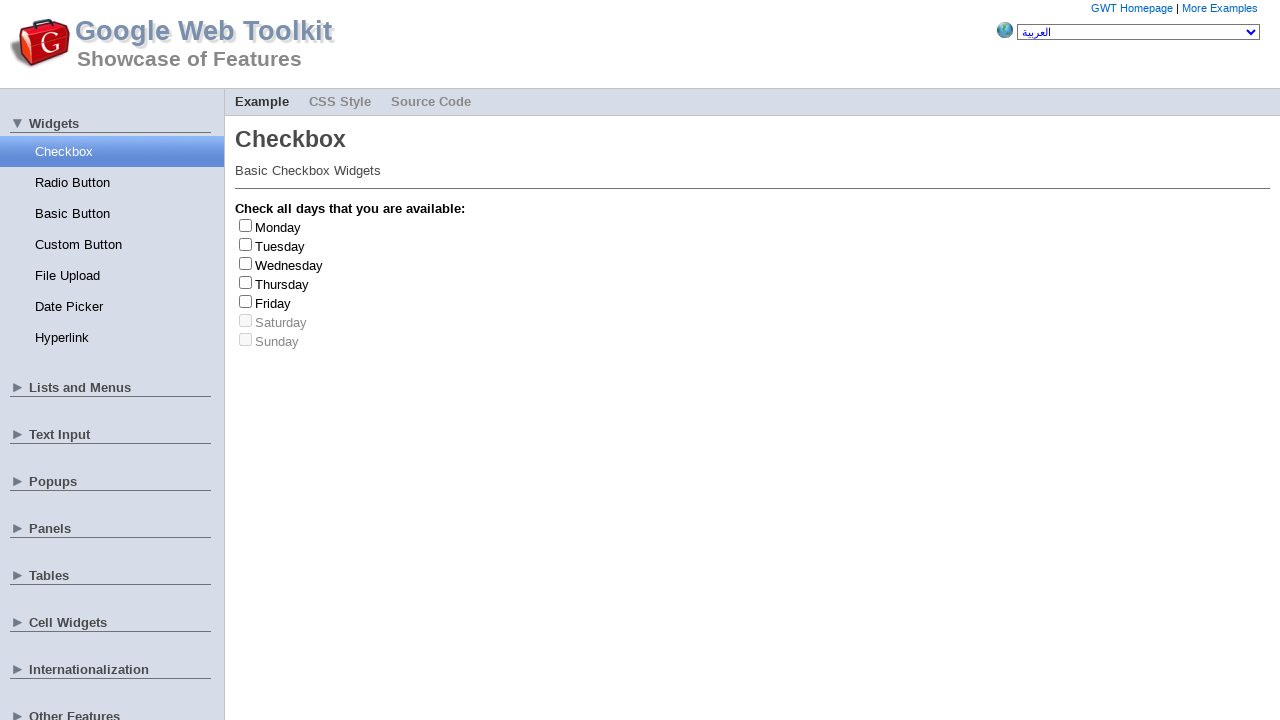

Clicked checkbox at index 1
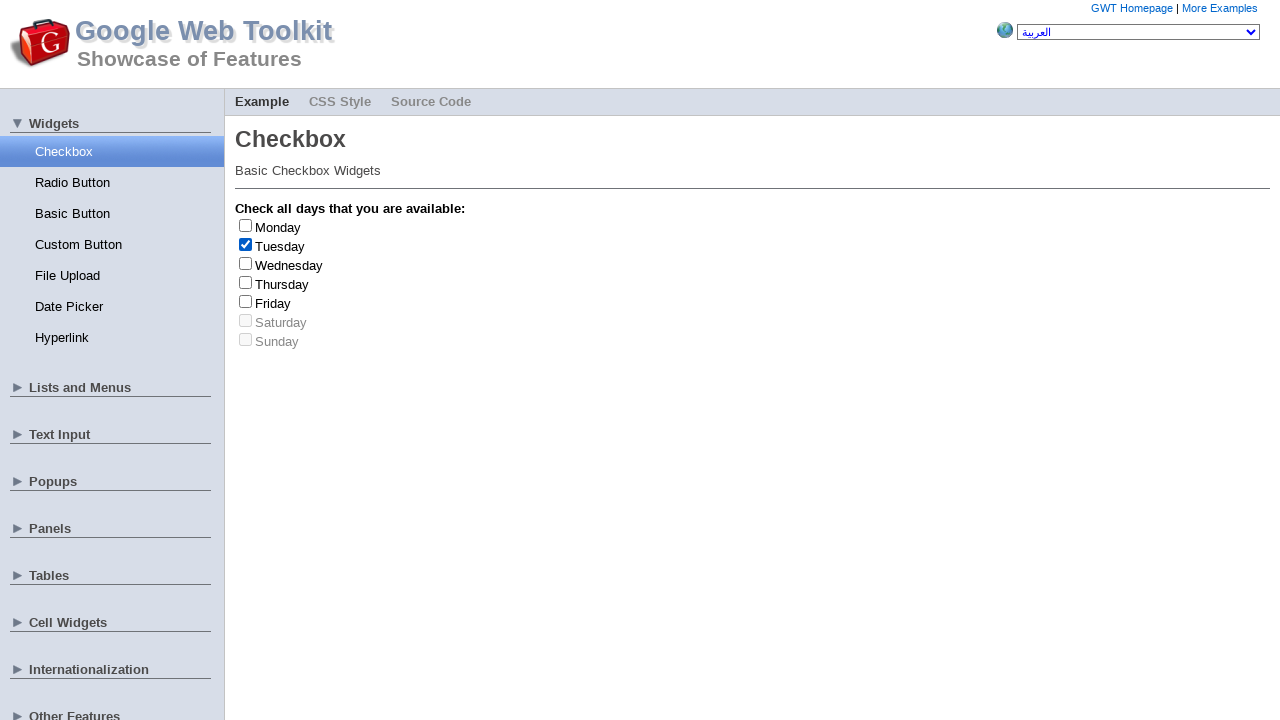

Retrieved label text: 'Tuesday'
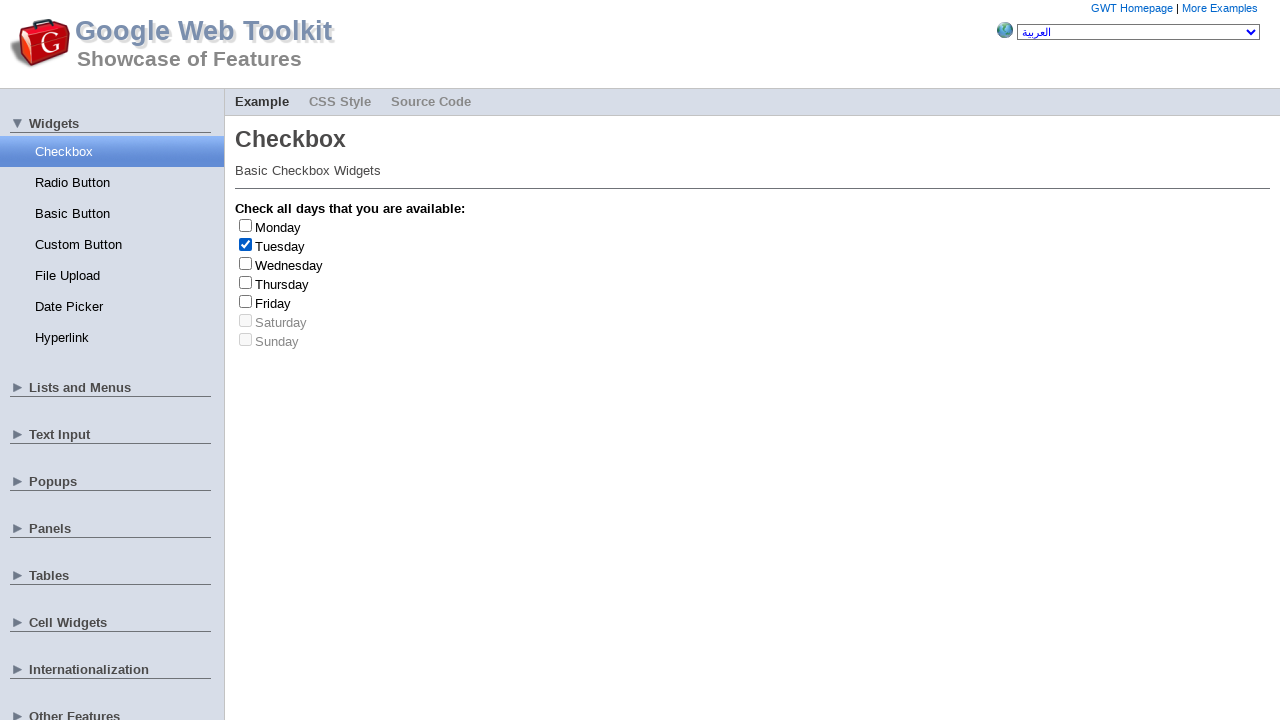

Clicked checkbox at index 3
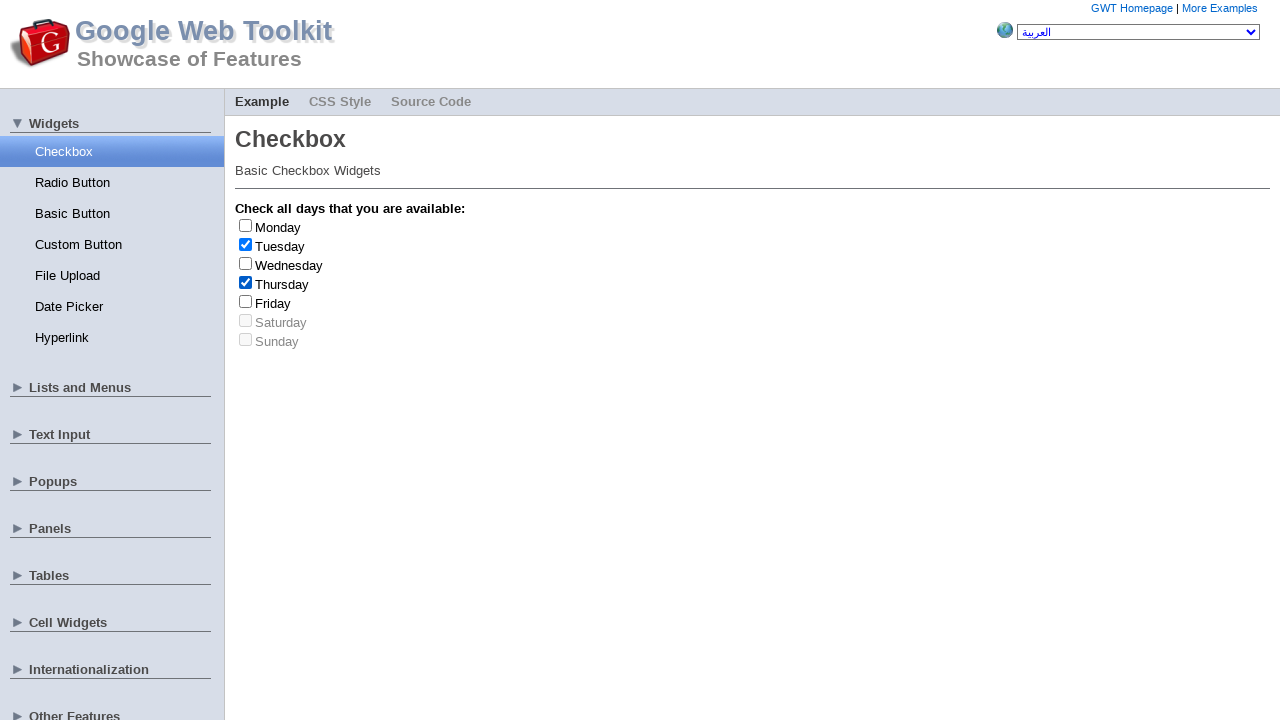

Retrieved label text: 'Thursday'
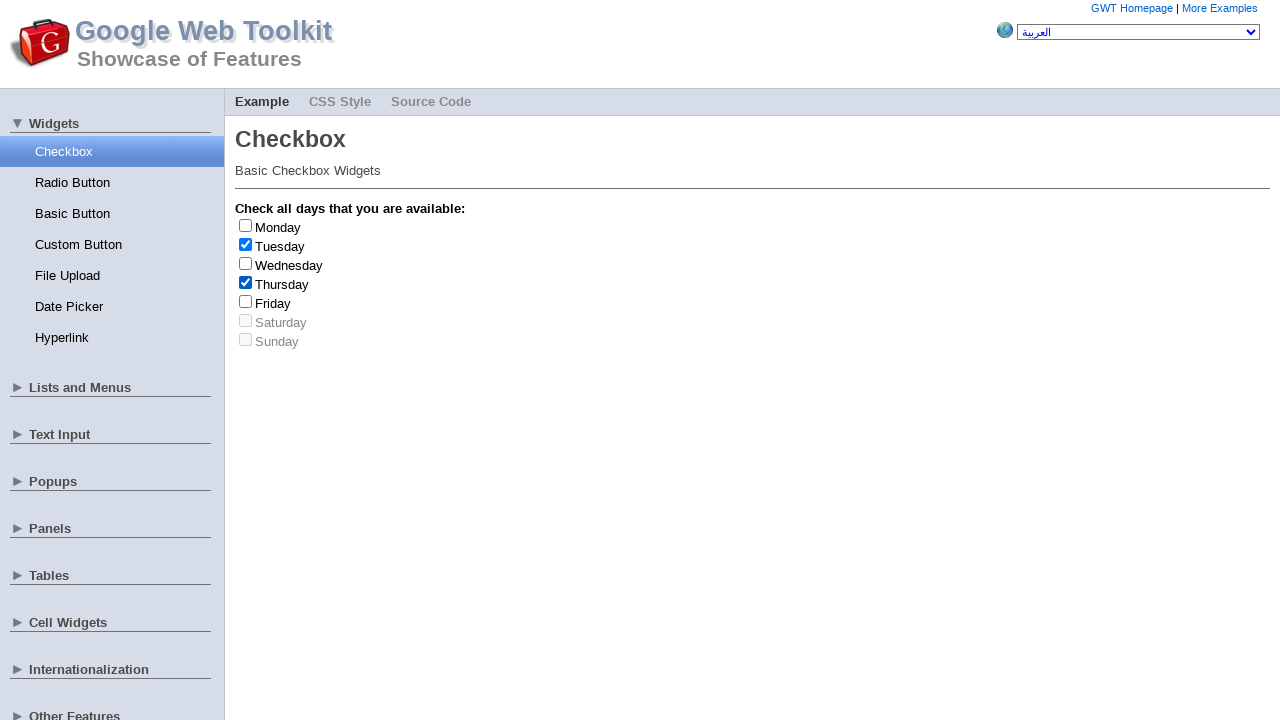

Clicked checkbox at index 0
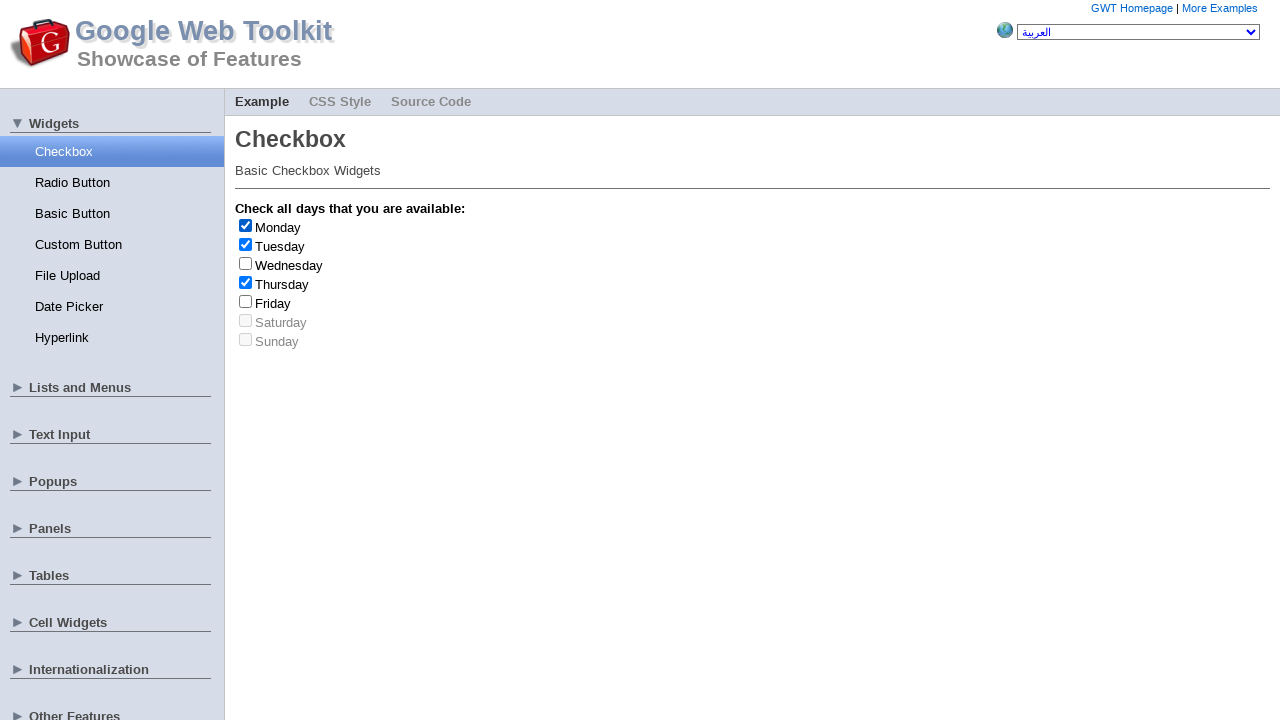

Retrieved label text: 'Monday'
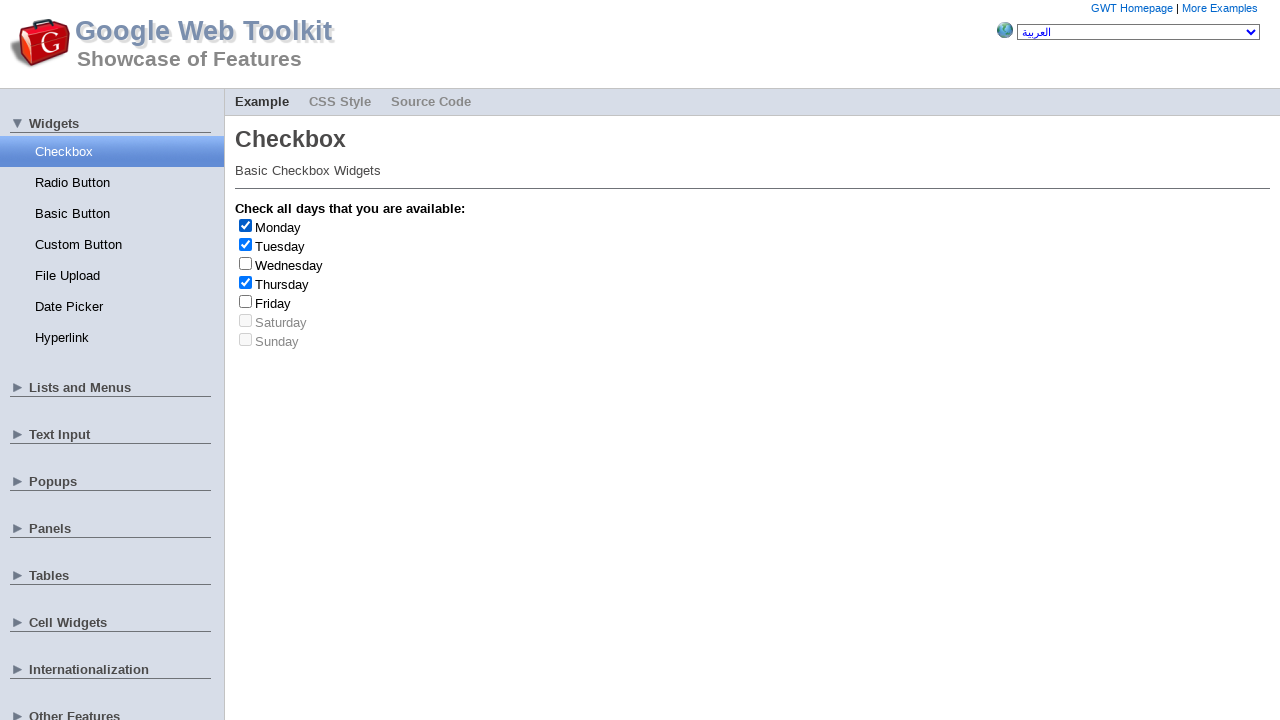

Clicked checkbox at index 3
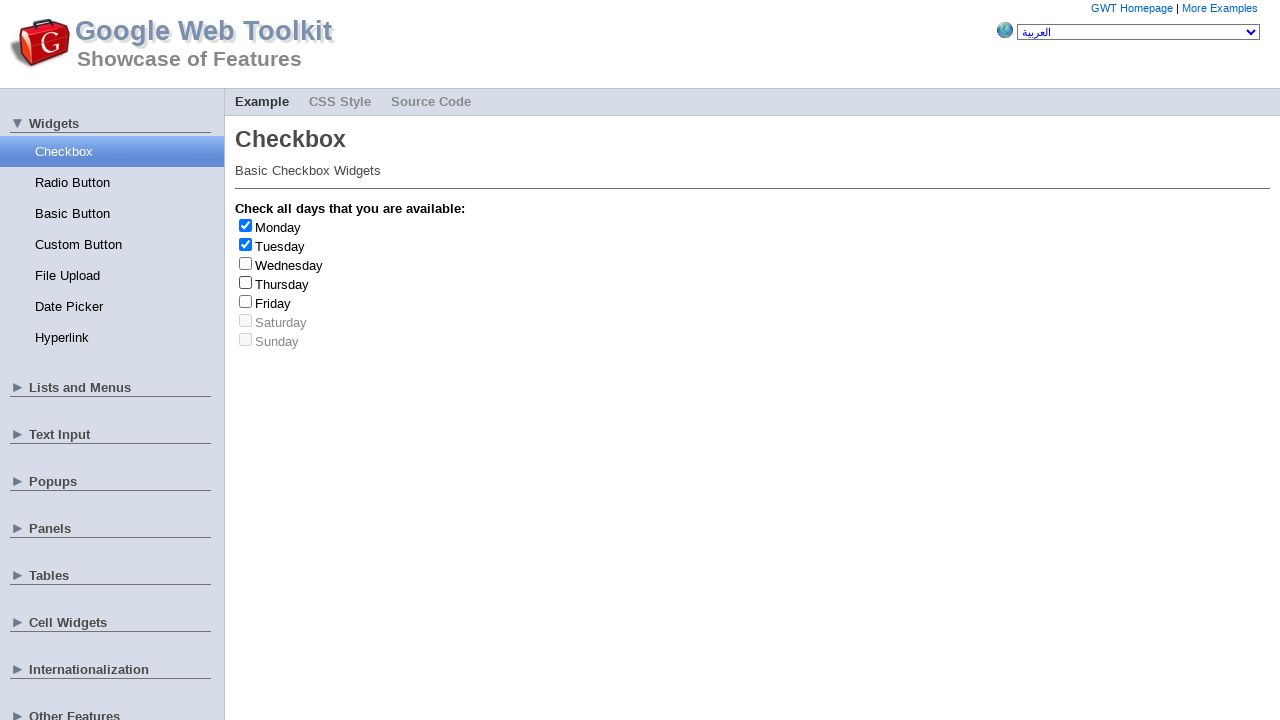

Retrieved label text: 'Thursday'
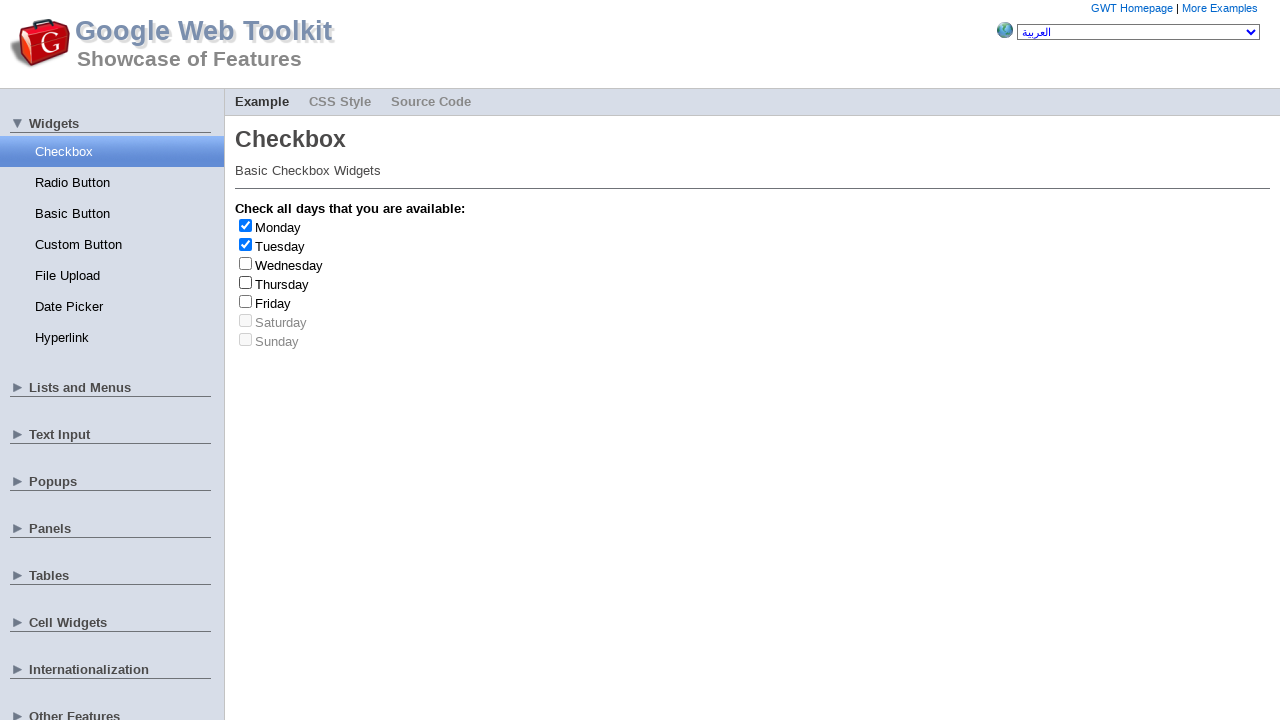

Clicked checkbox at index 2
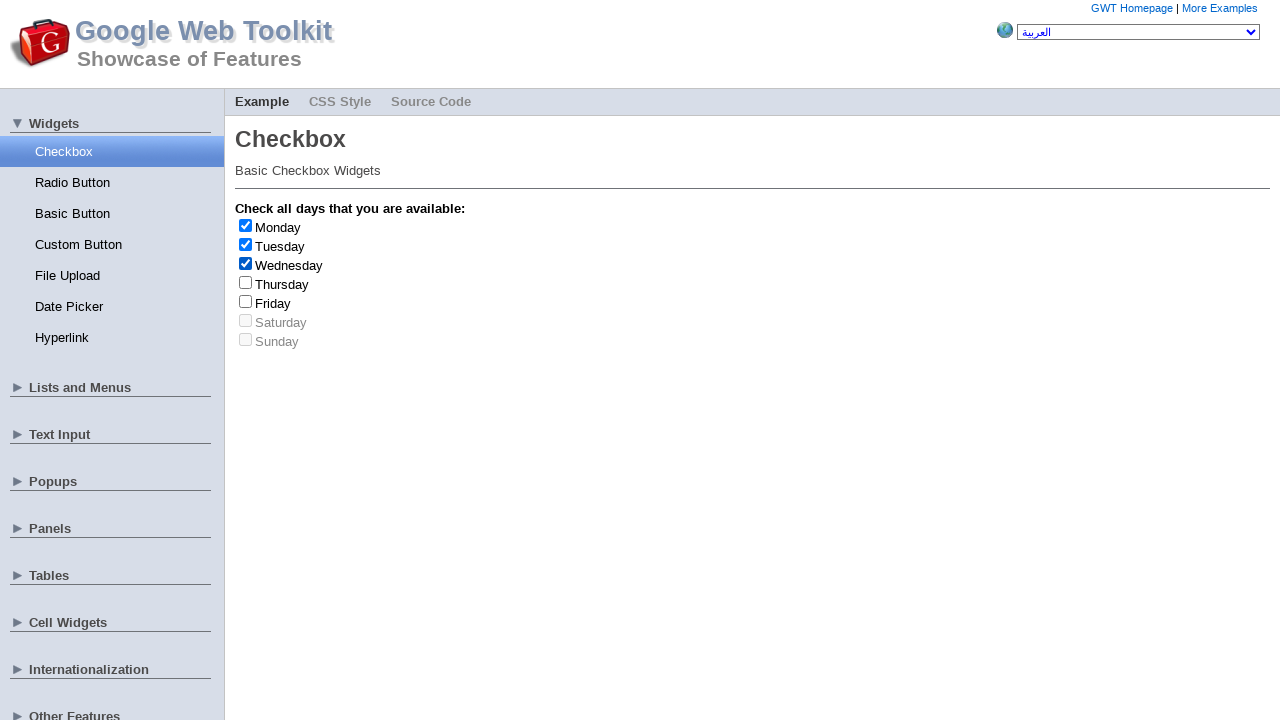

Retrieved label text: 'Wednesday'
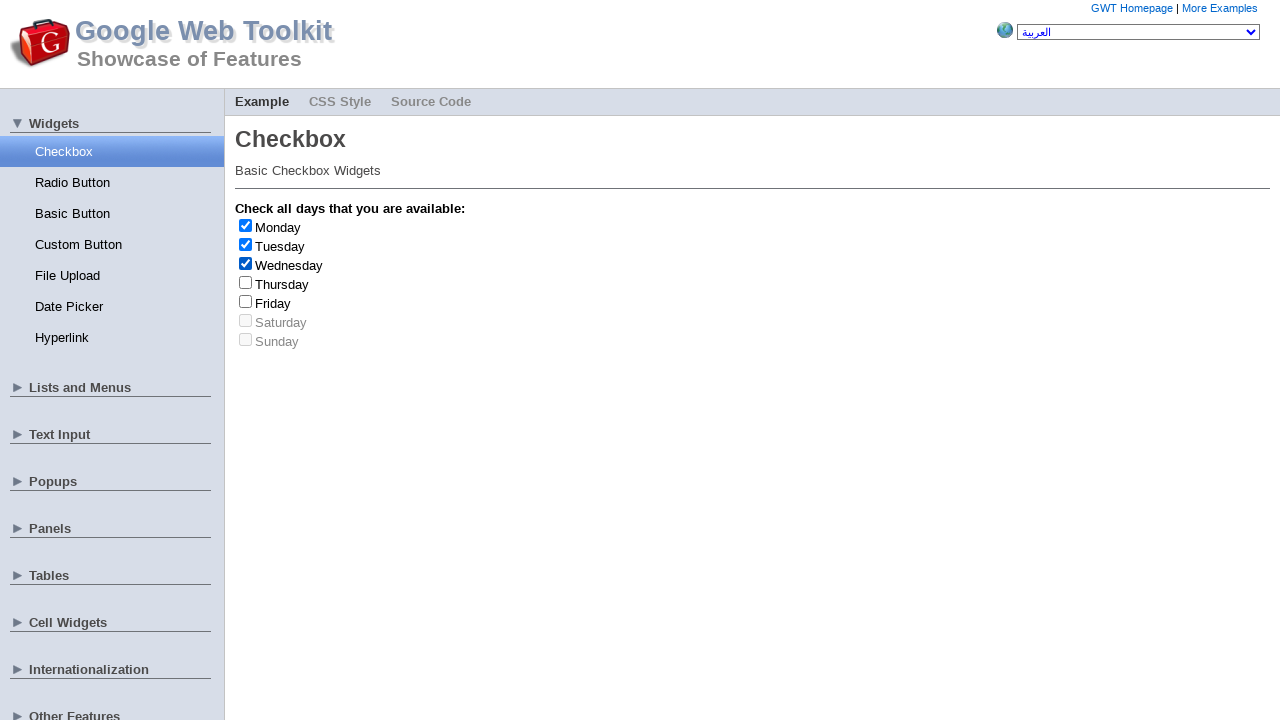

Clicked checkbox at index 4
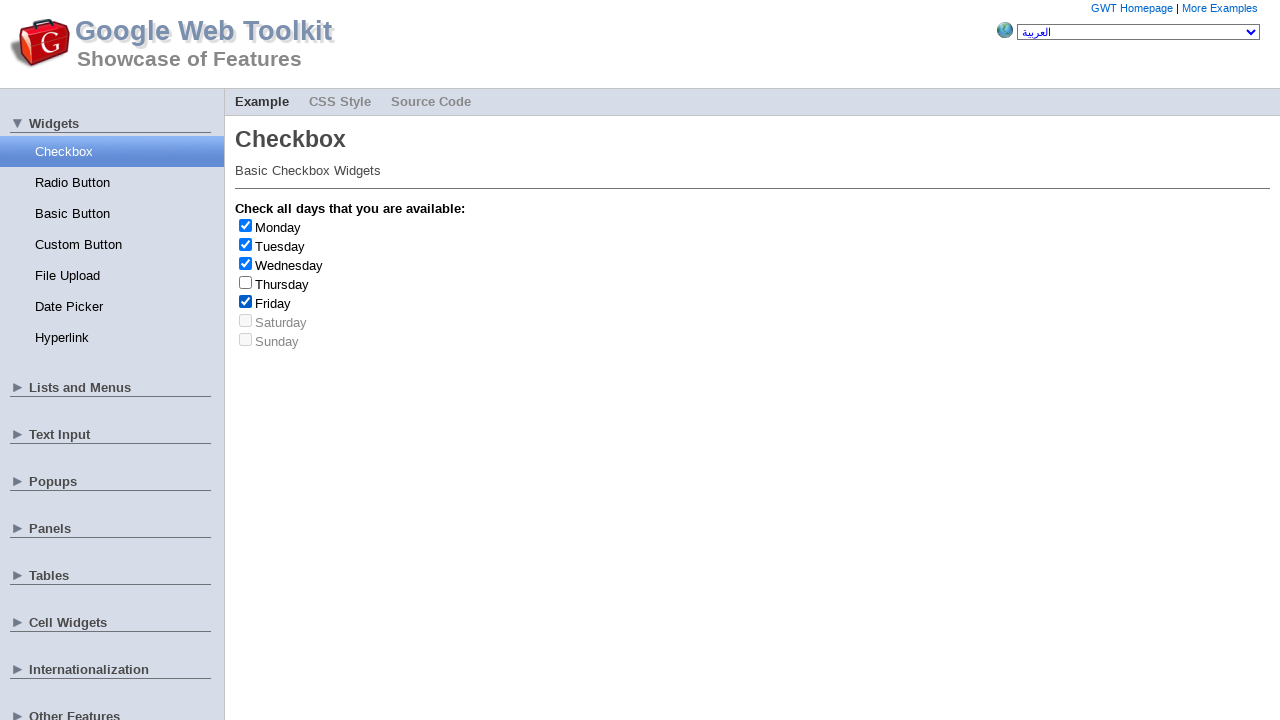

Retrieved label text: 'Friday'
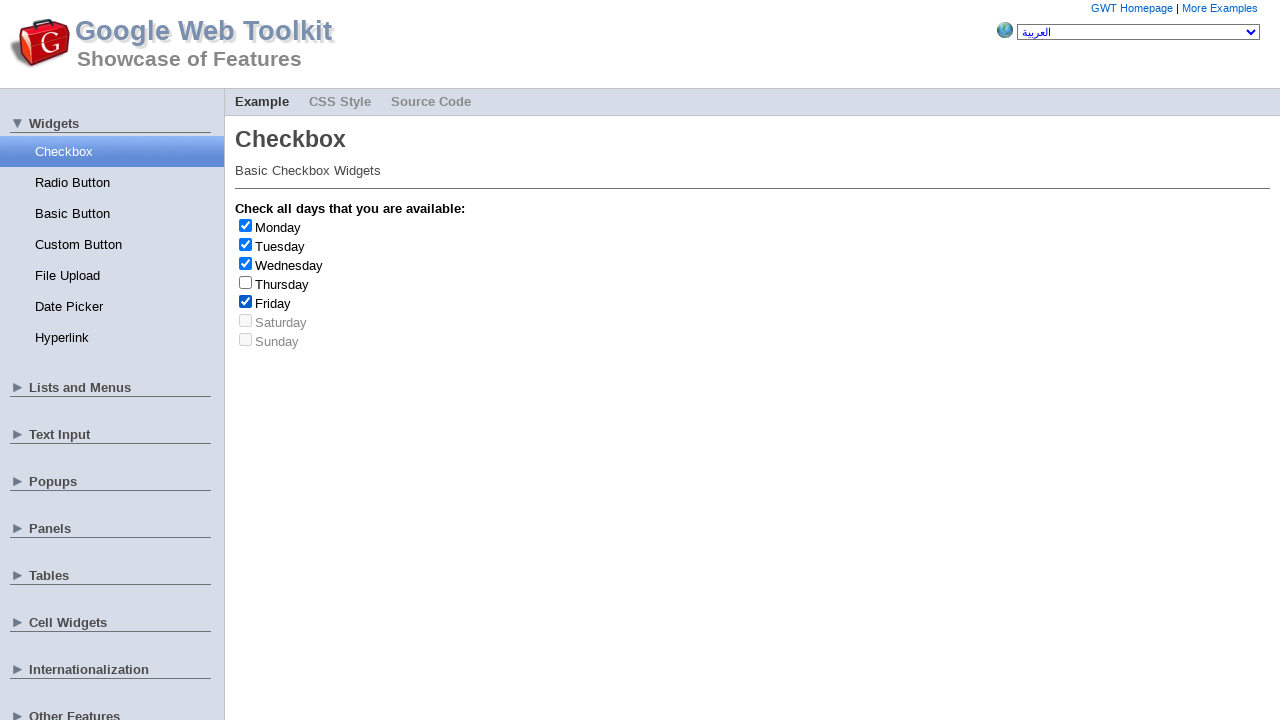

Friday checkbox selected (count: 1)
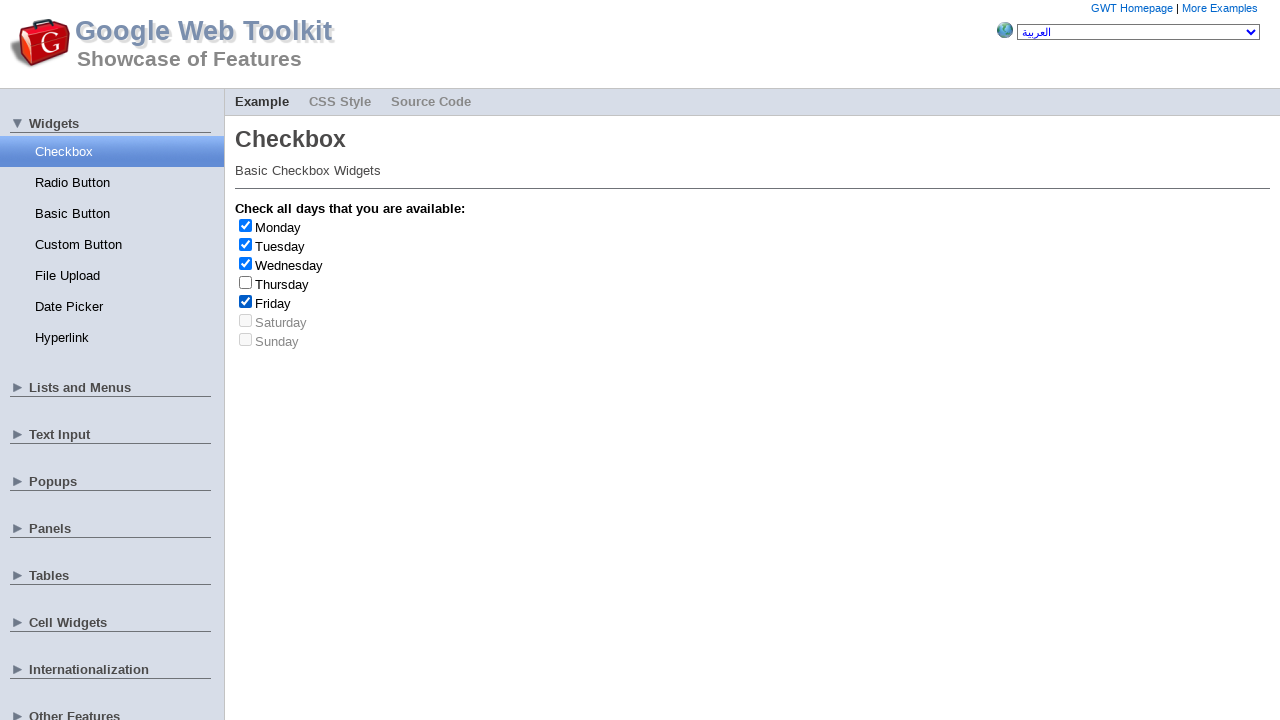

Clicked checkbox at index 1
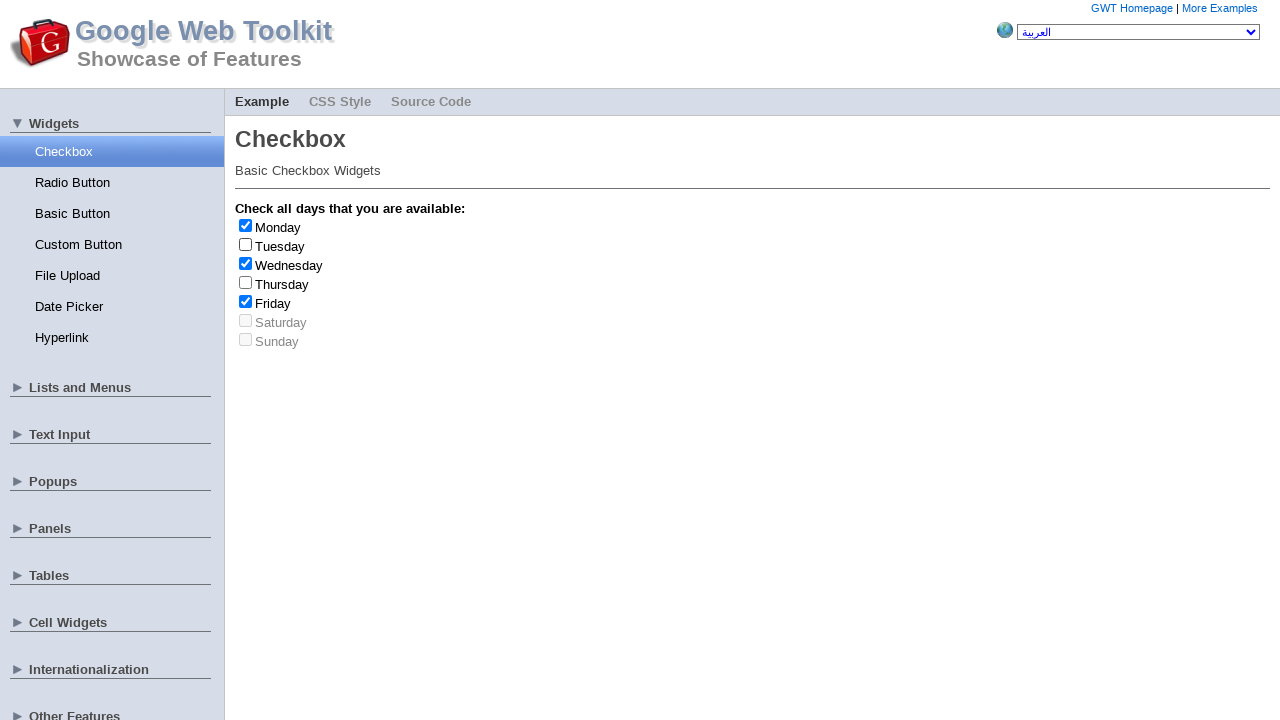

Retrieved label text: 'Tuesday'
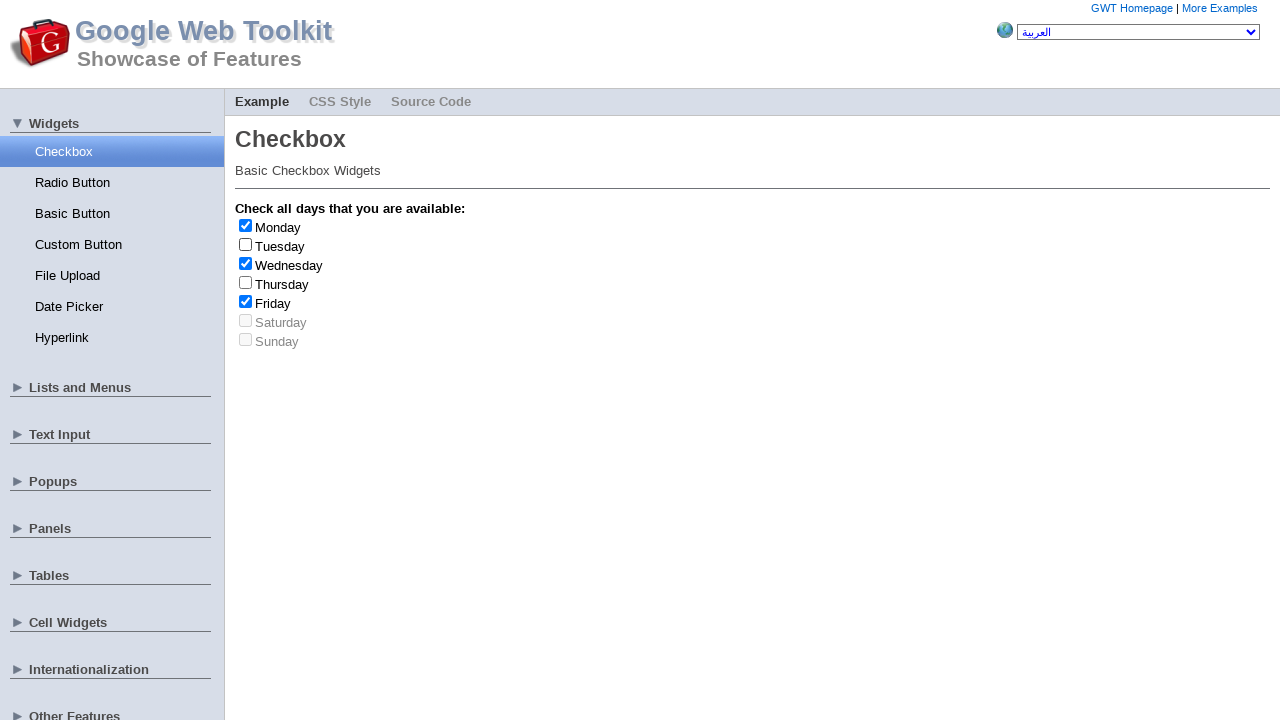

Clicked checkbox at index 0
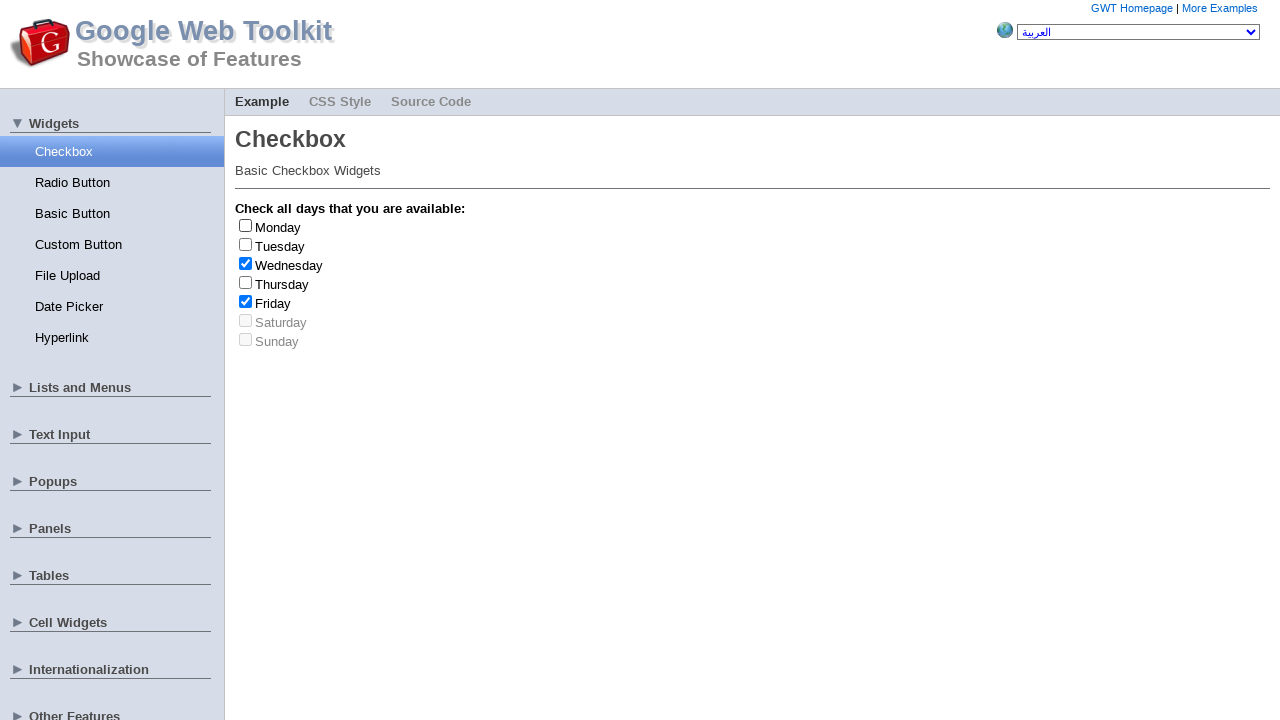

Retrieved label text: 'Monday'
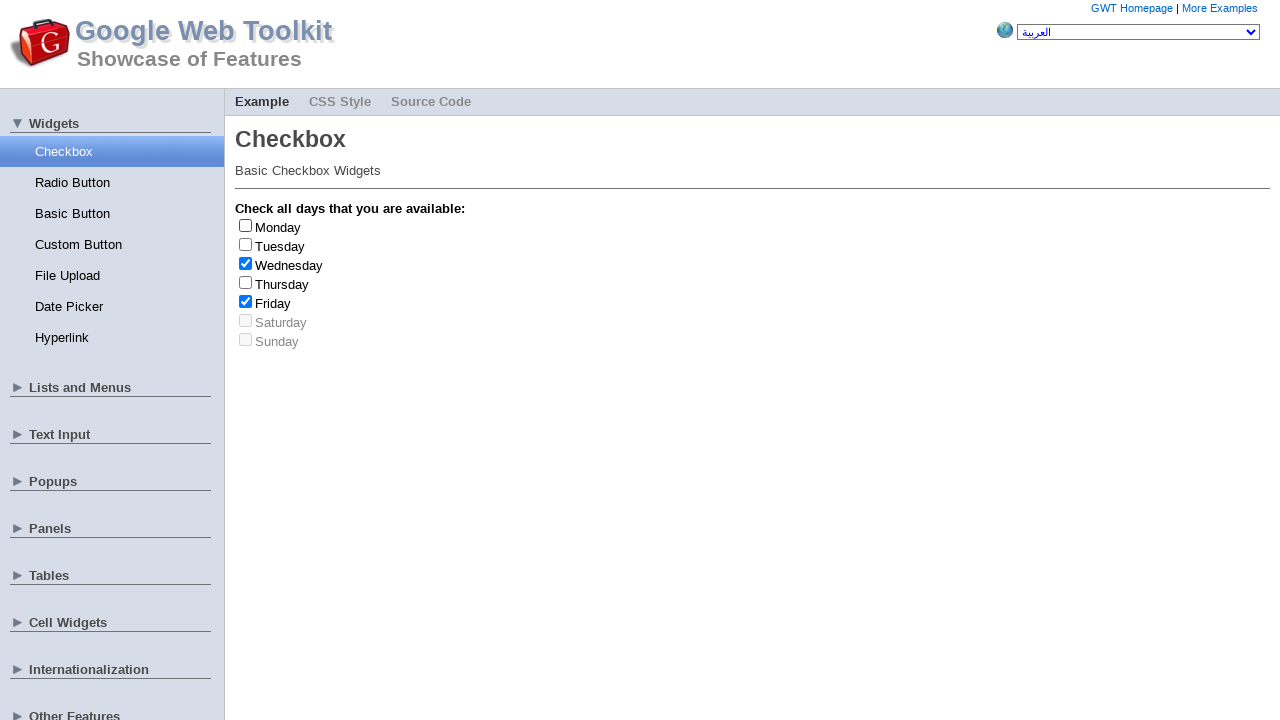

Clicked checkbox at index 2
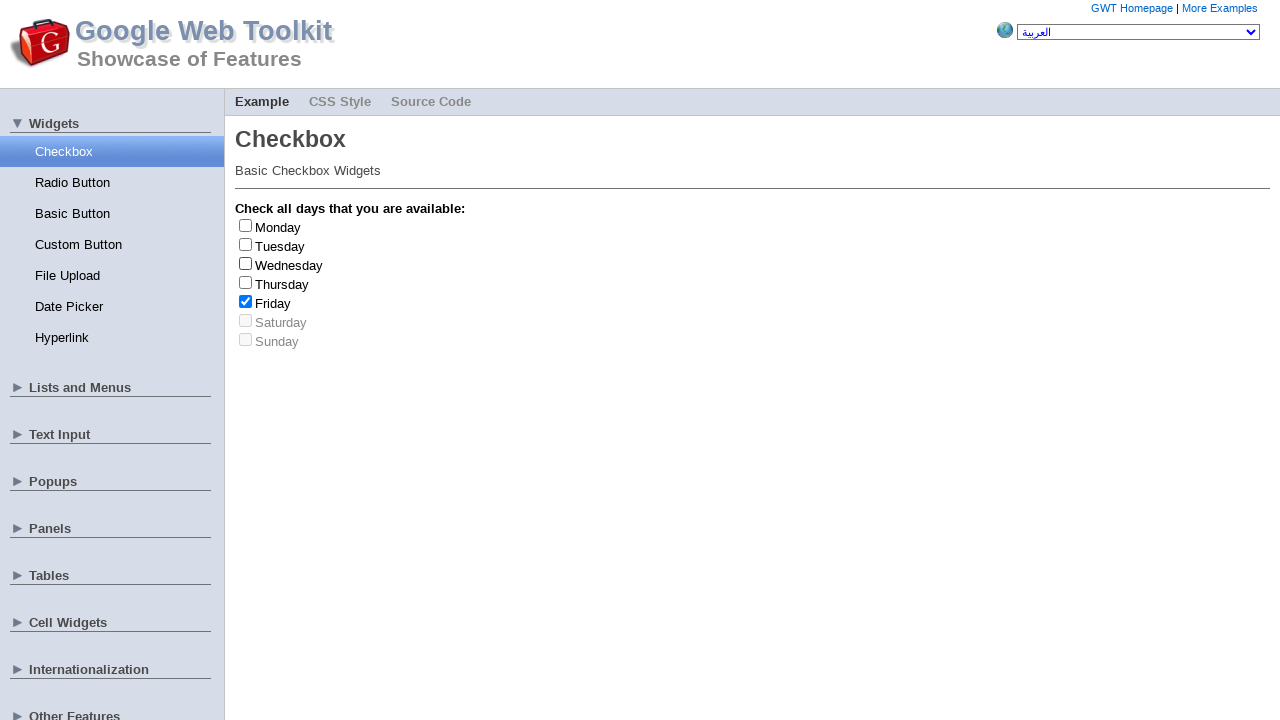

Retrieved label text: 'Wednesday'
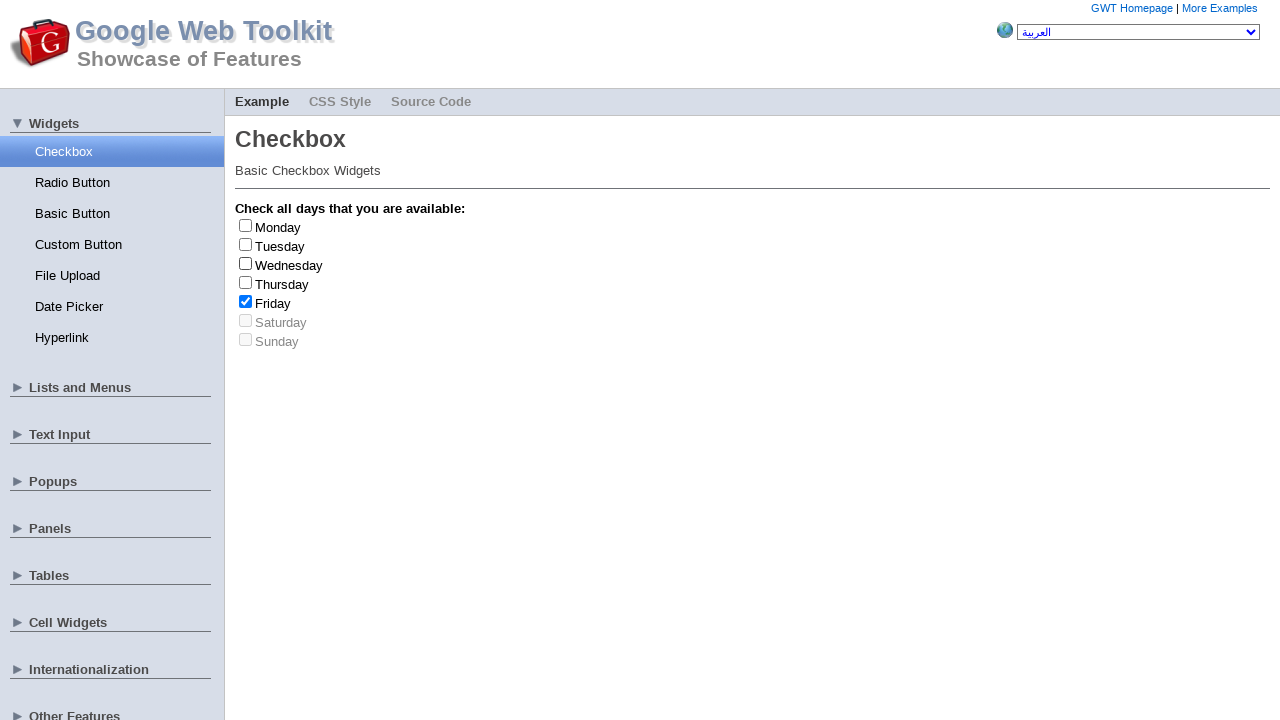

Clicked checkbox at index 1
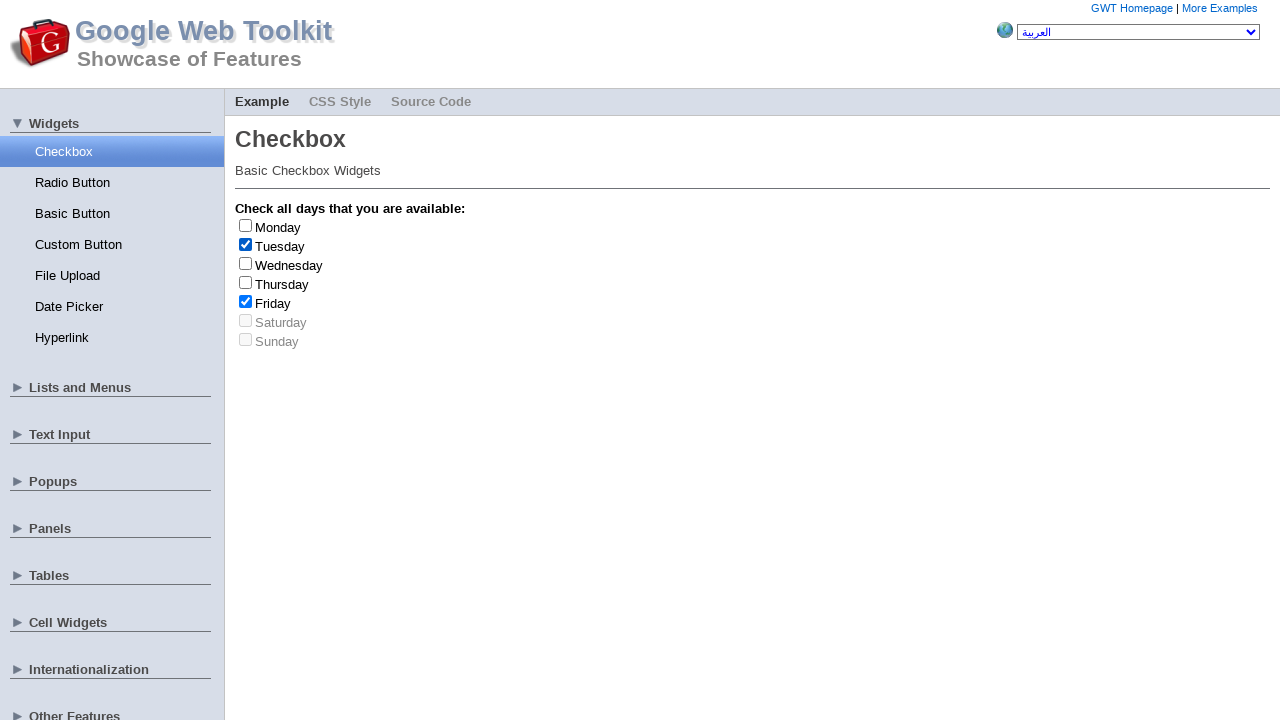

Retrieved label text: 'Tuesday'
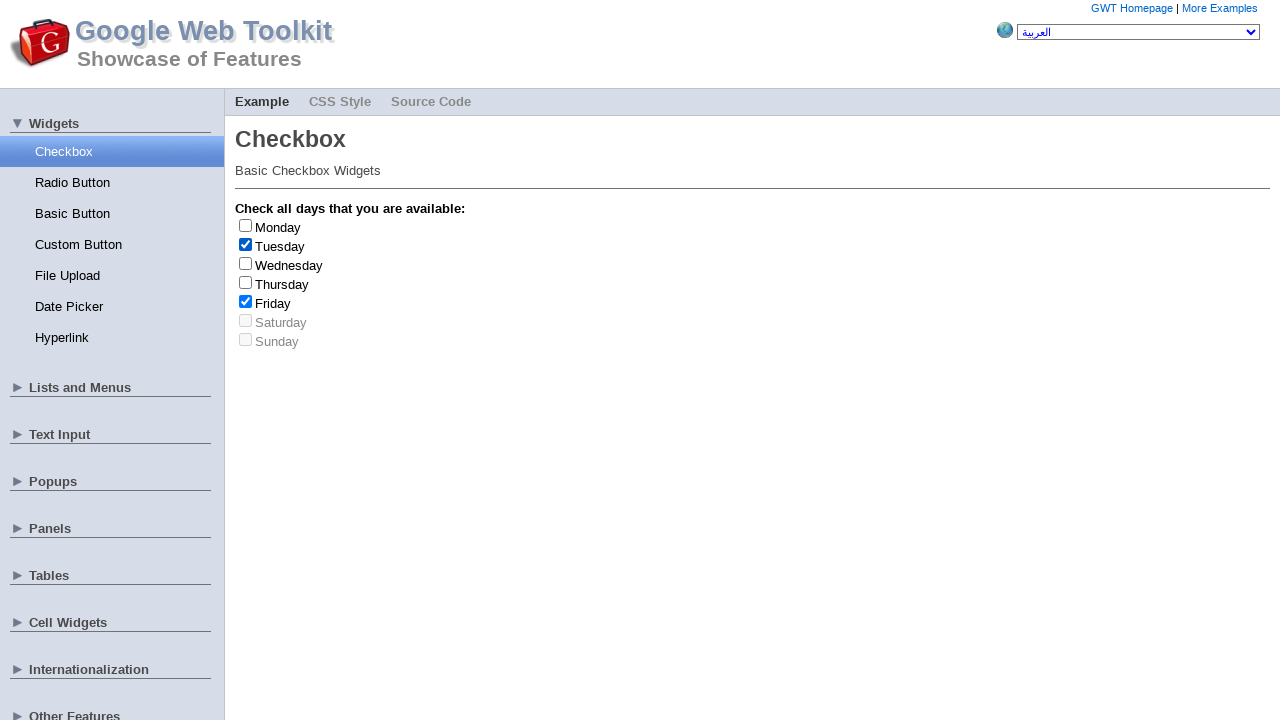

Clicked checkbox at index 2
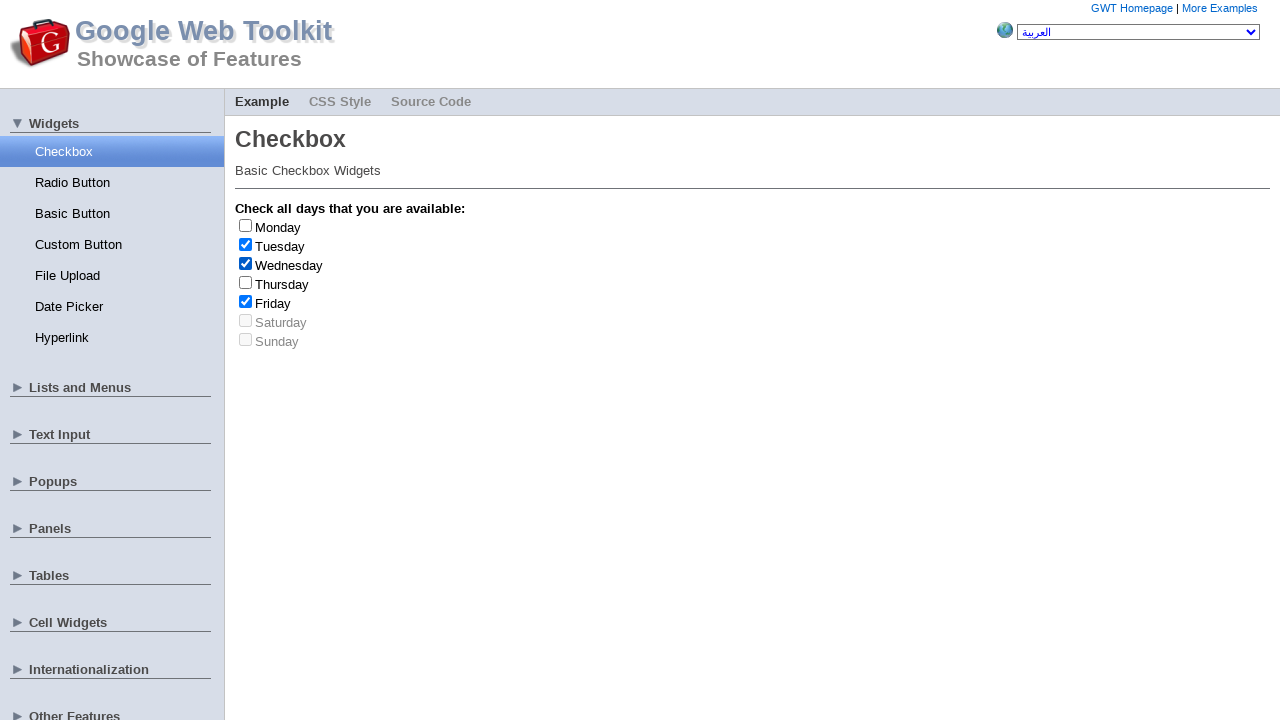

Retrieved label text: 'Wednesday'
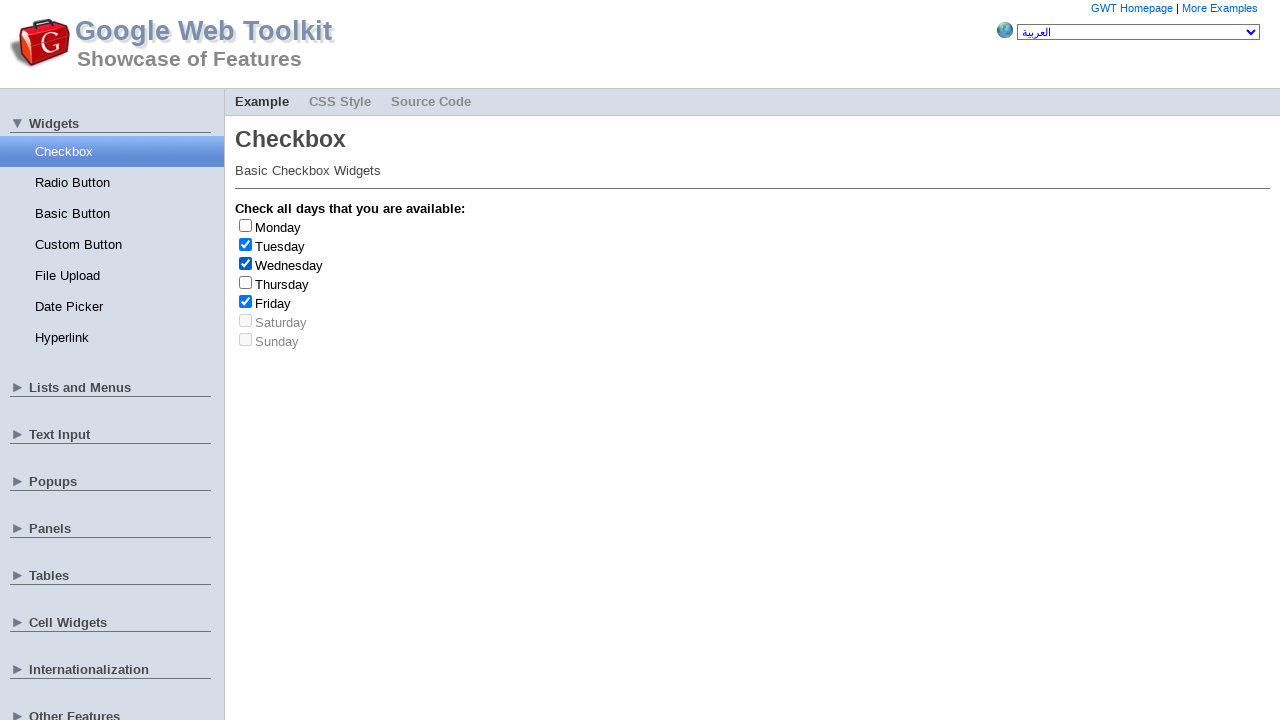

Clicked checkbox at index 2
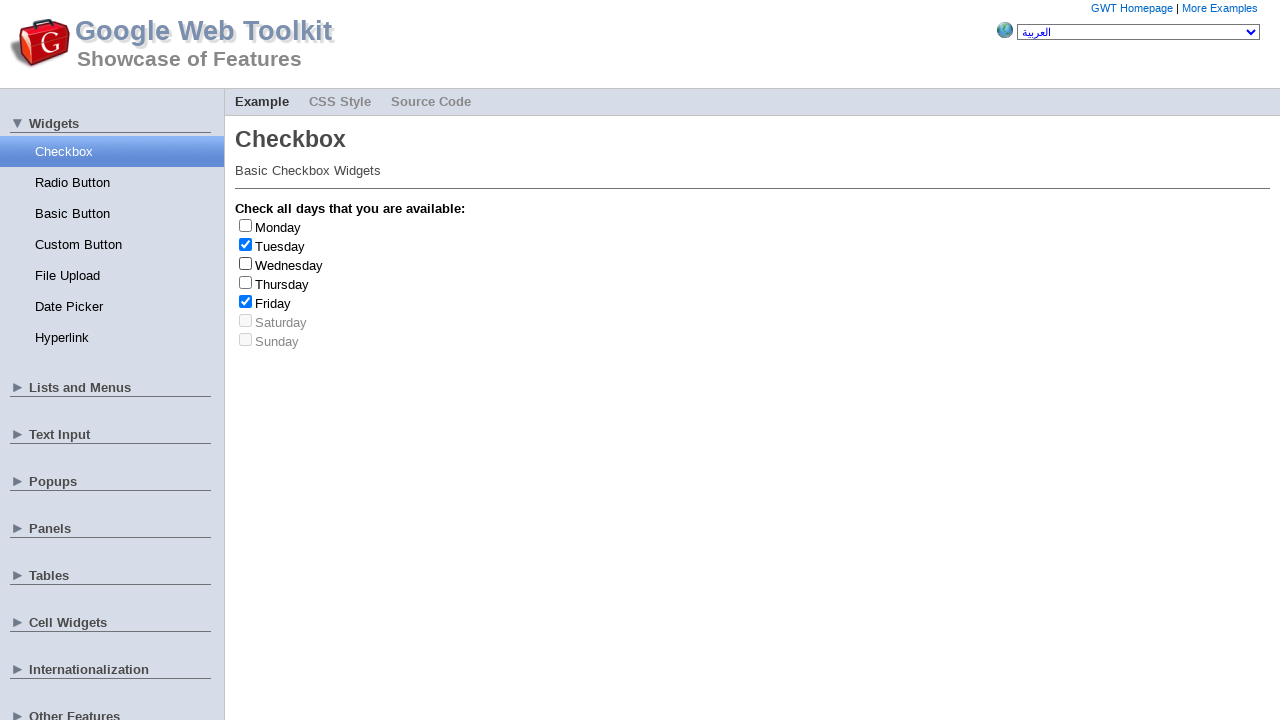

Retrieved label text: 'Wednesday'
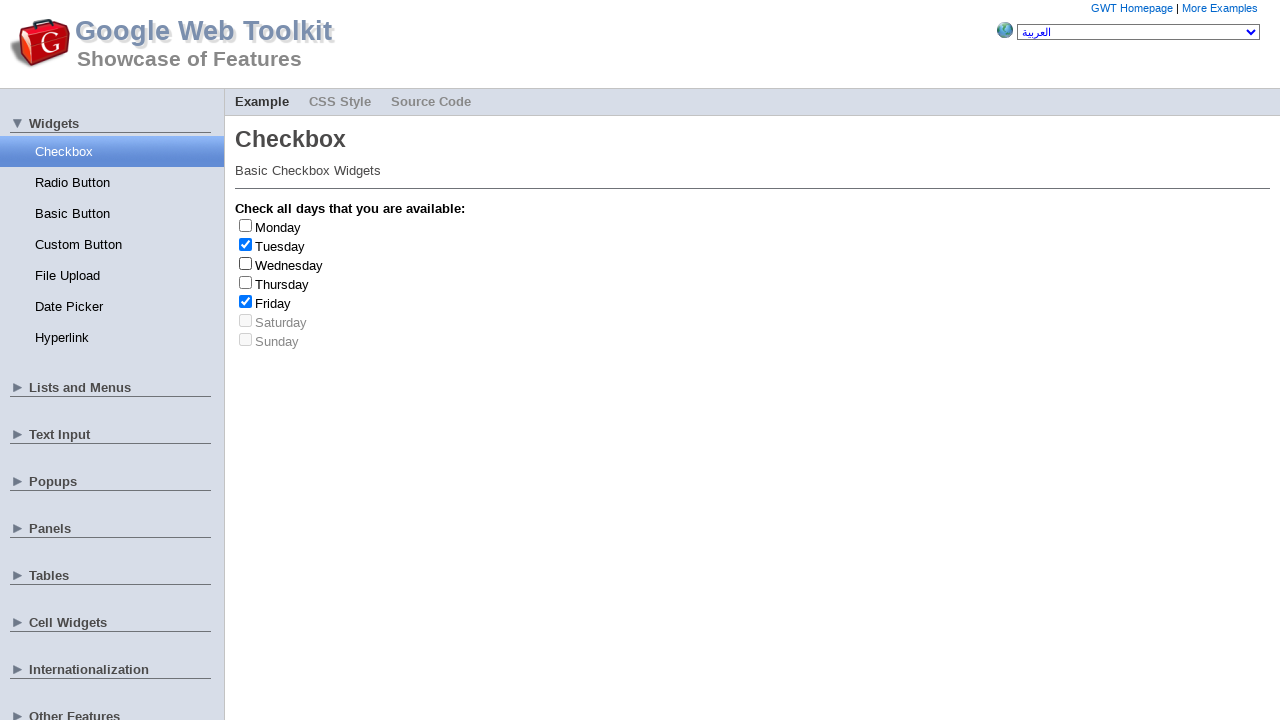

Clicked checkbox at index 2
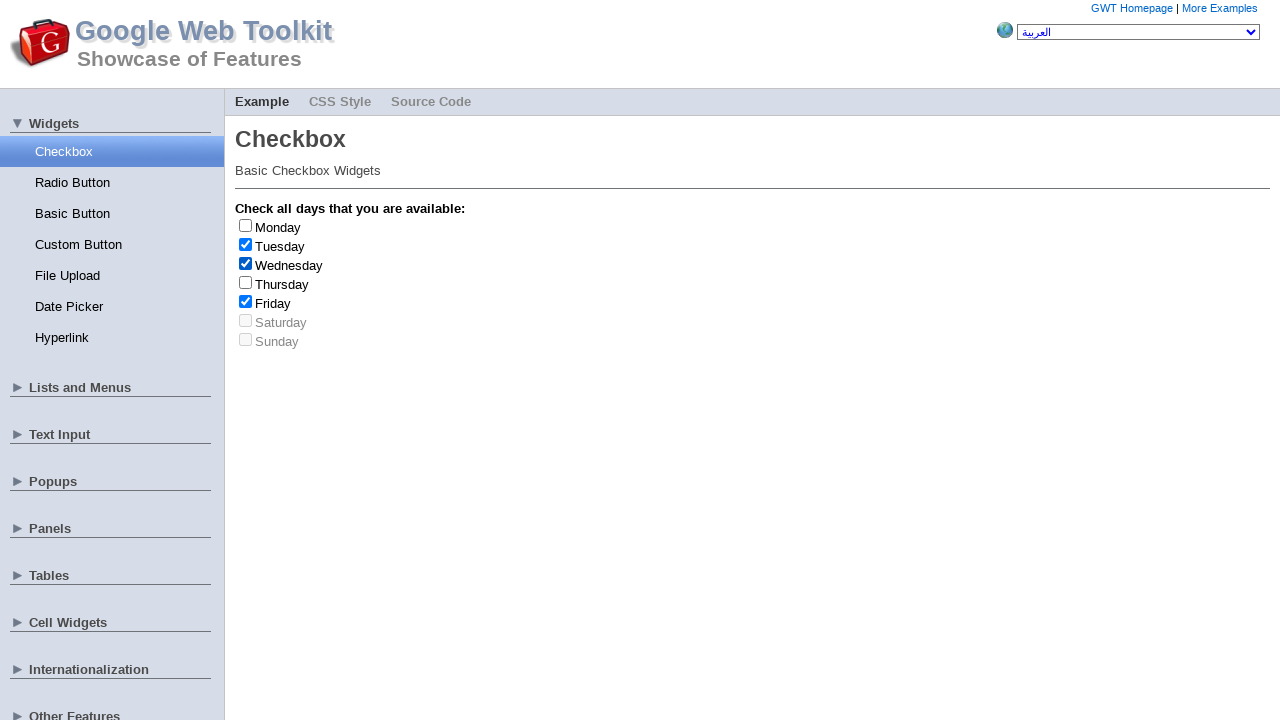

Retrieved label text: 'Wednesday'
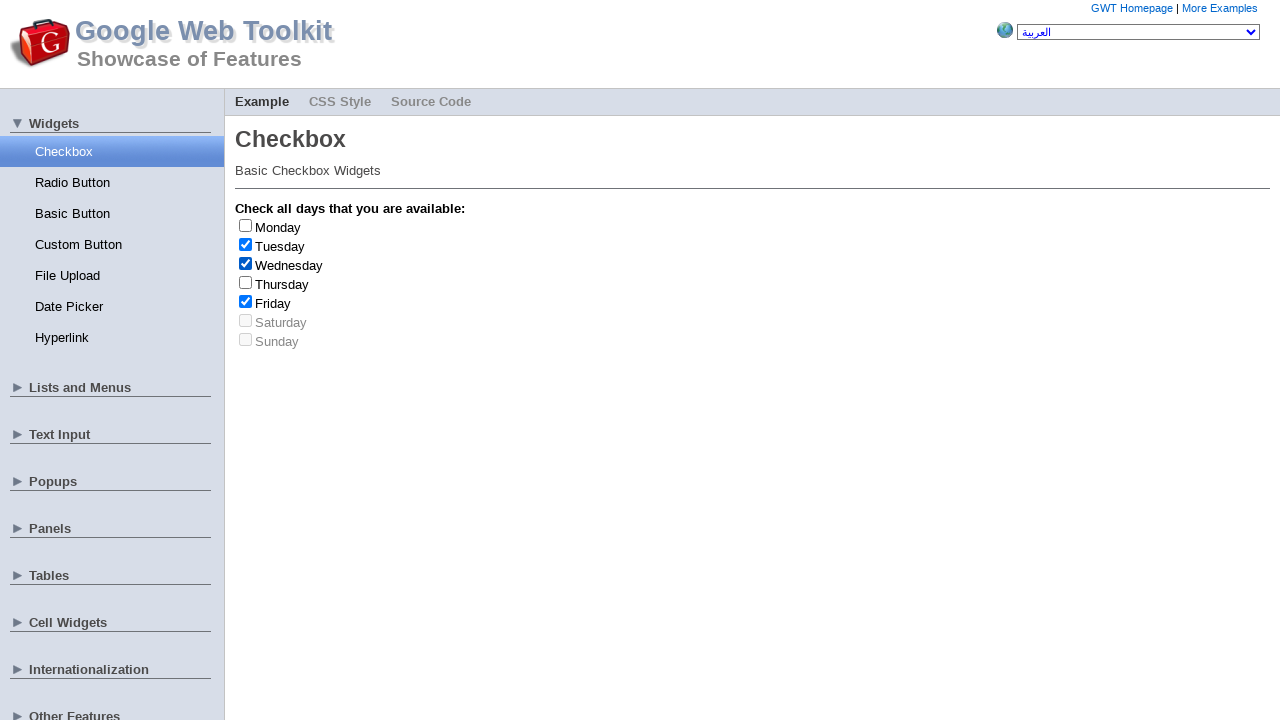

Clicked checkbox at index 0
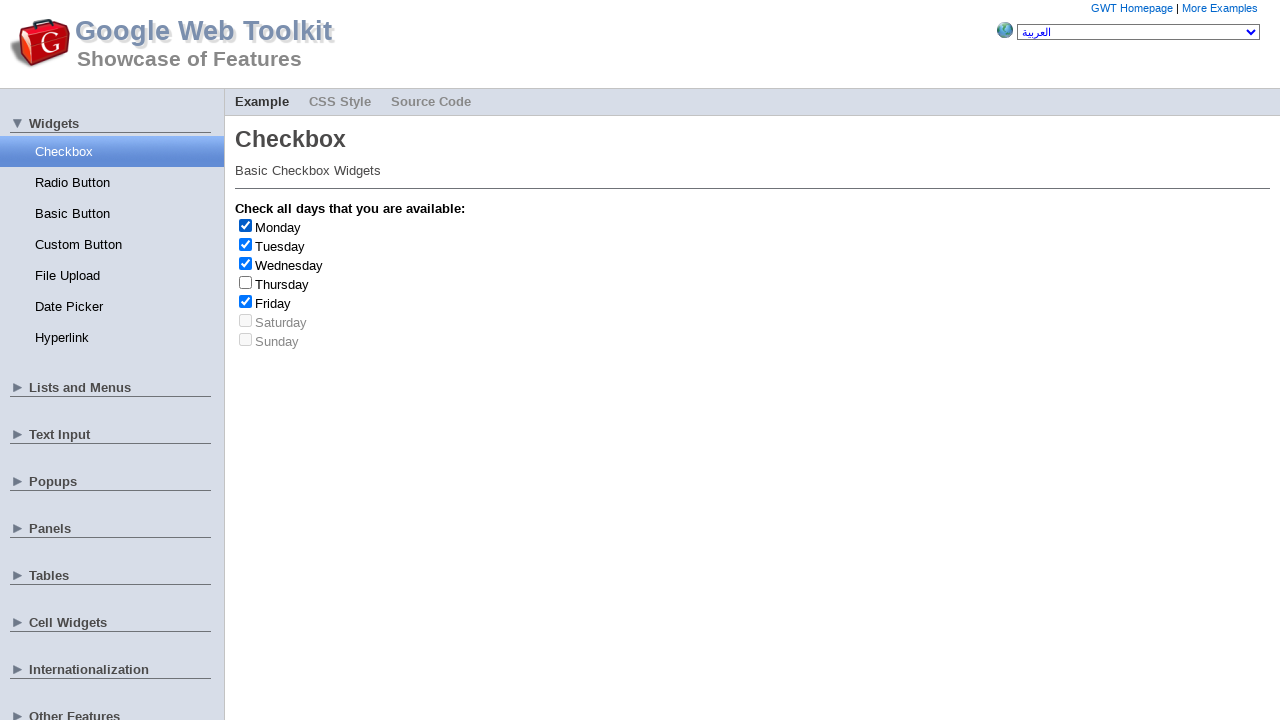

Retrieved label text: 'Monday'
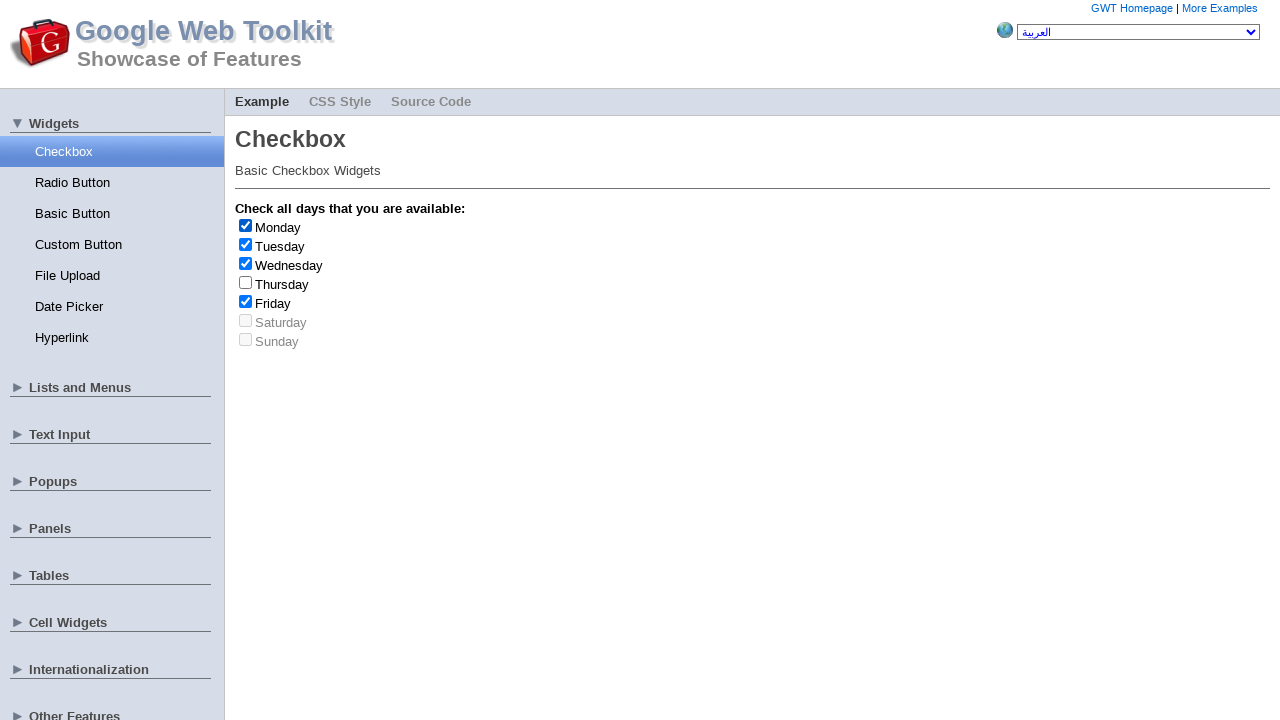

Clicked checkbox at index 2
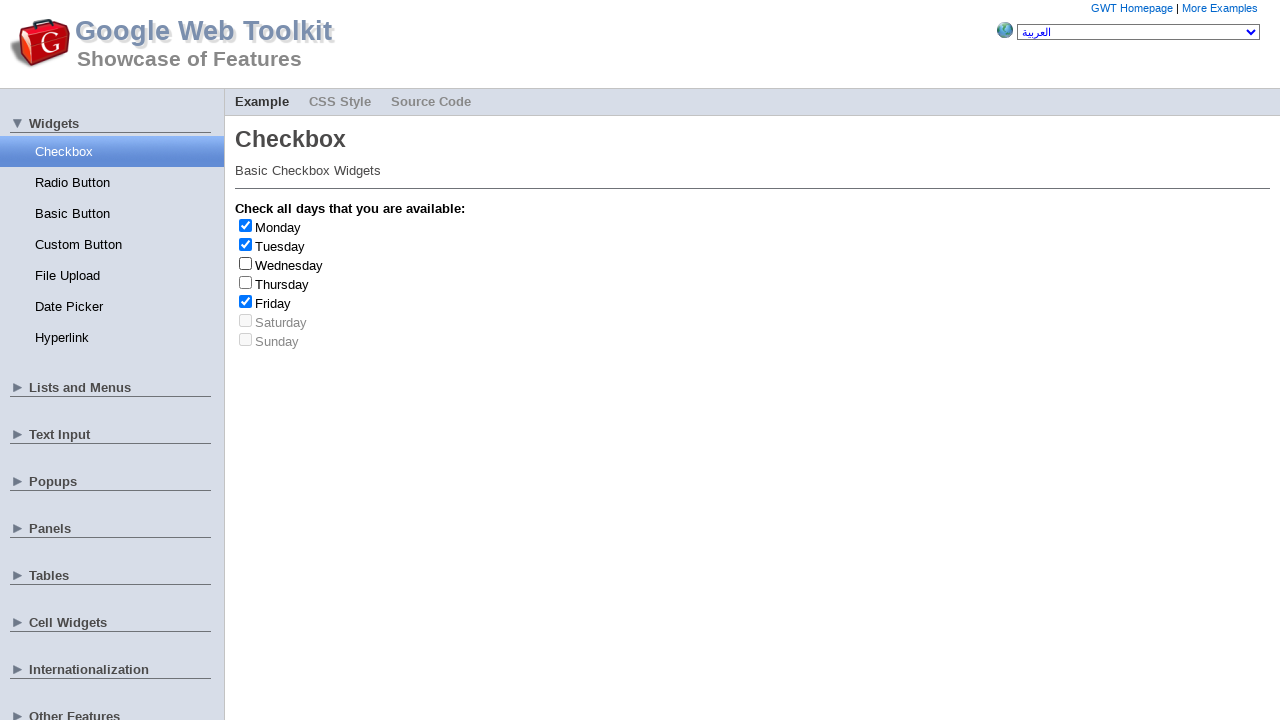

Retrieved label text: 'Wednesday'
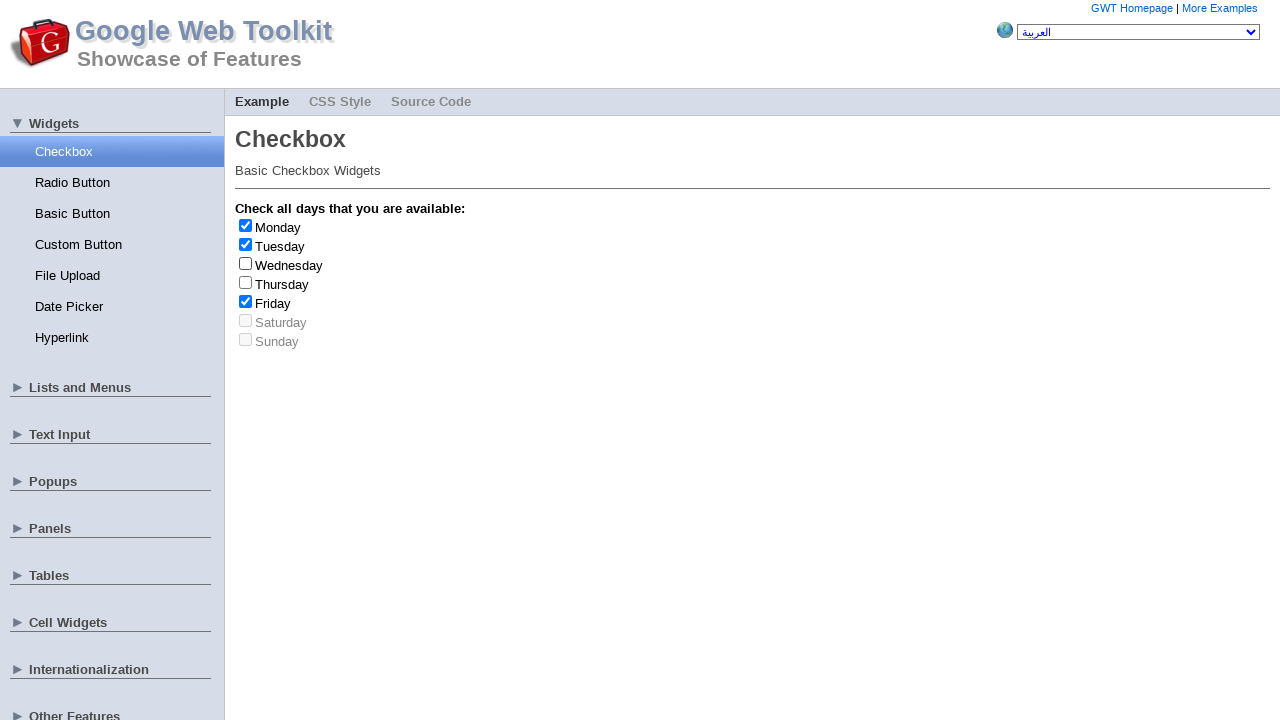

Clicked checkbox at index 3
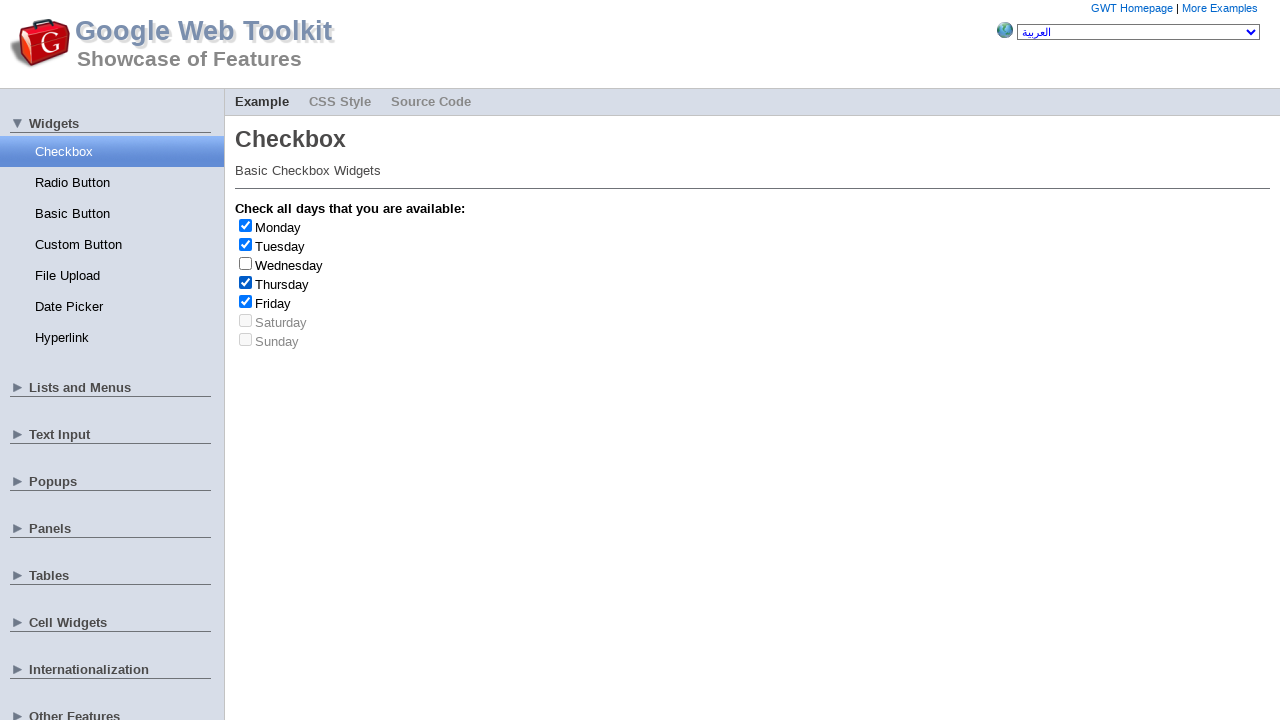

Retrieved label text: 'Thursday'
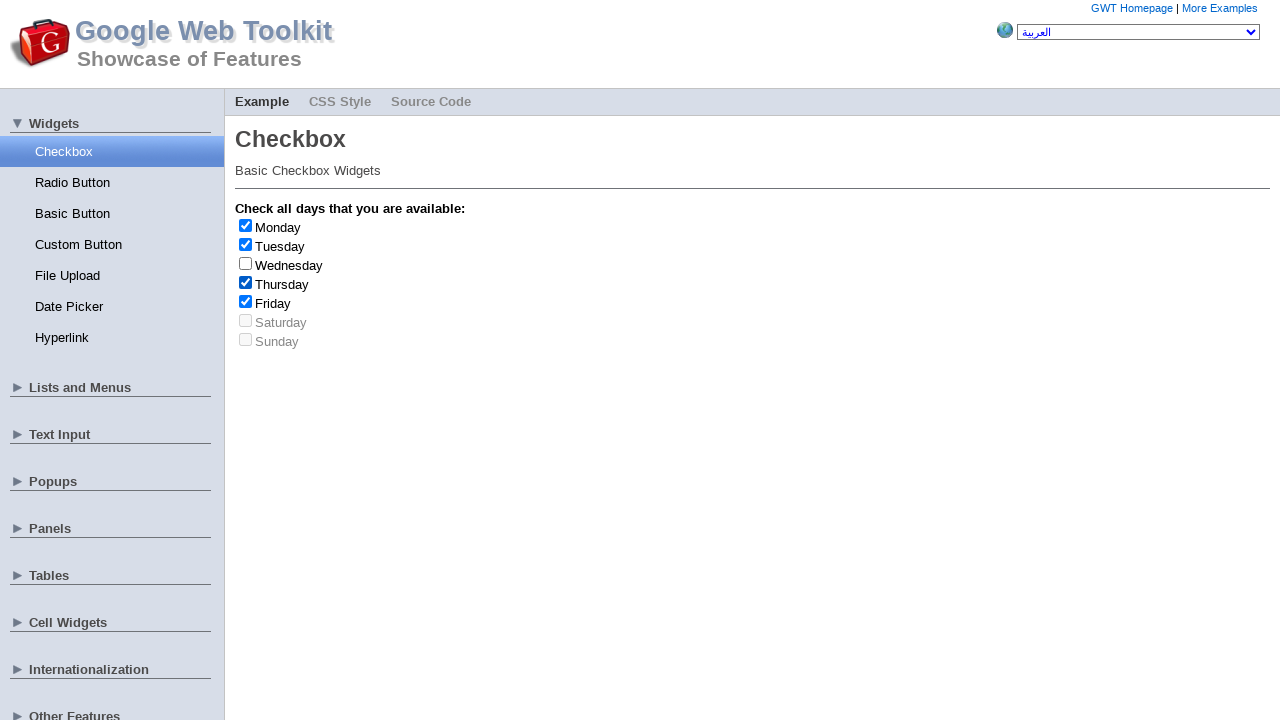

Clicked checkbox at index 4
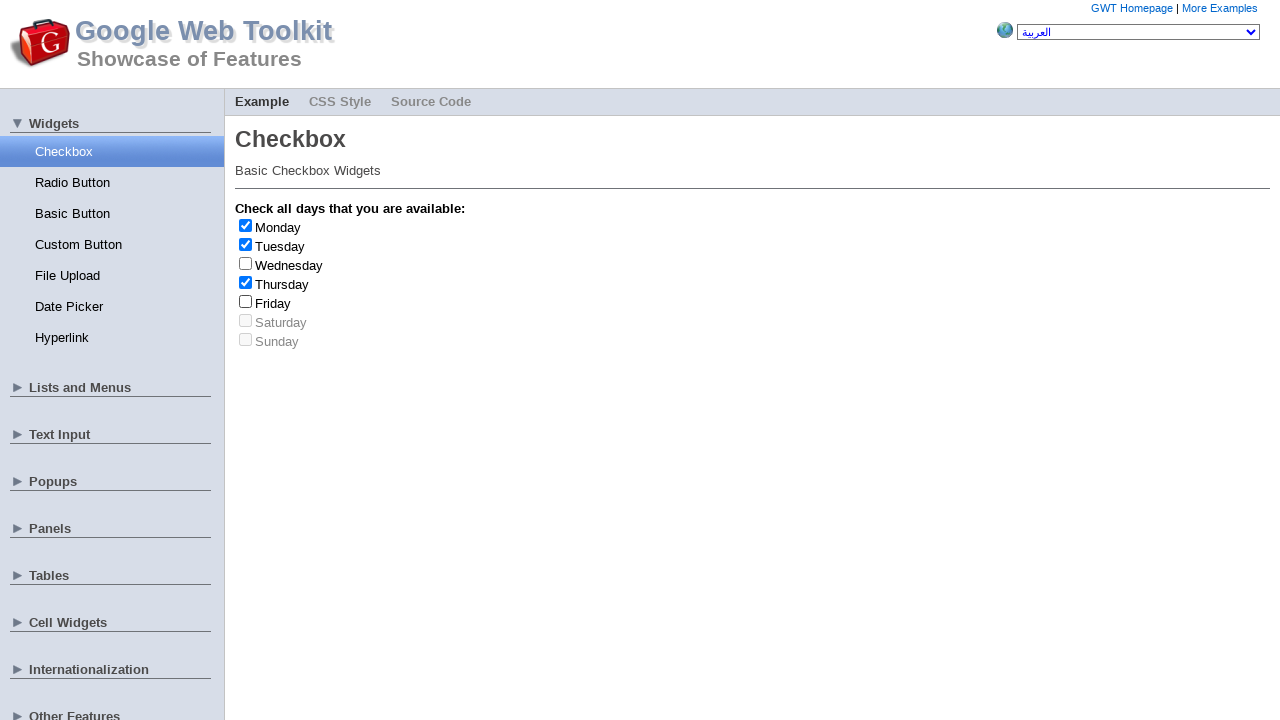

Retrieved label text: 'Friday'
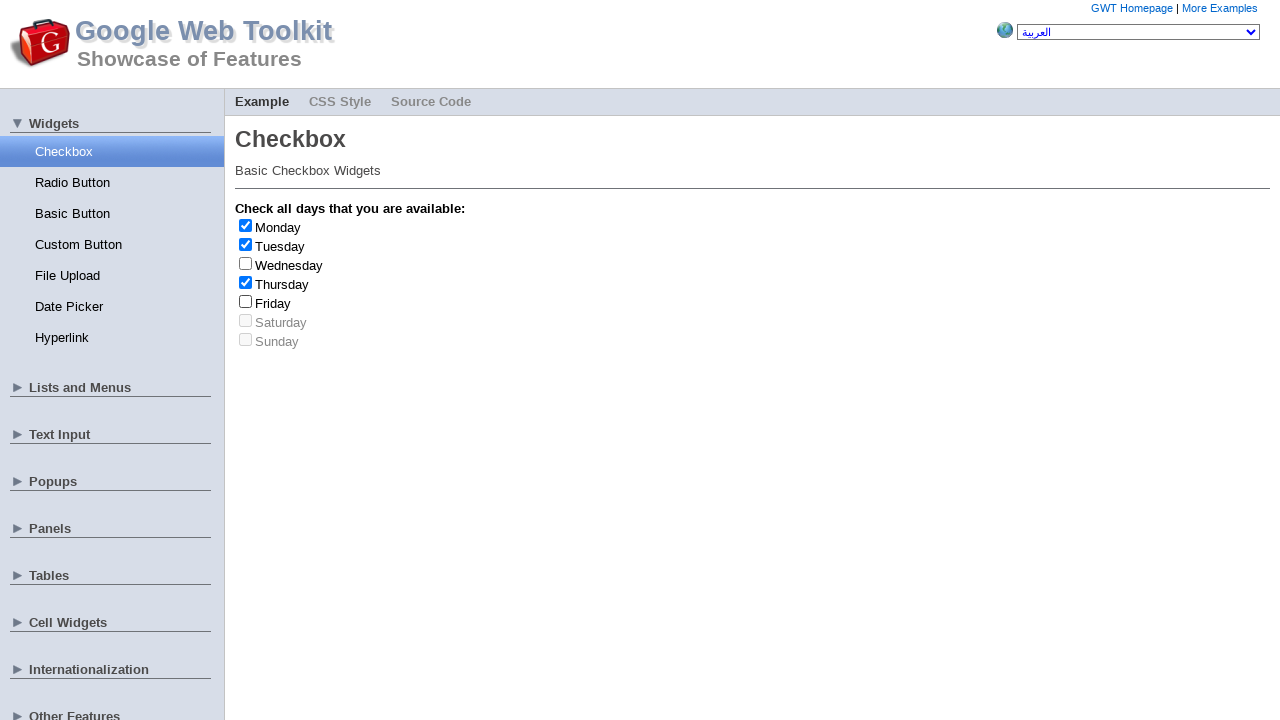

Friday checkbox selected (count: 2)
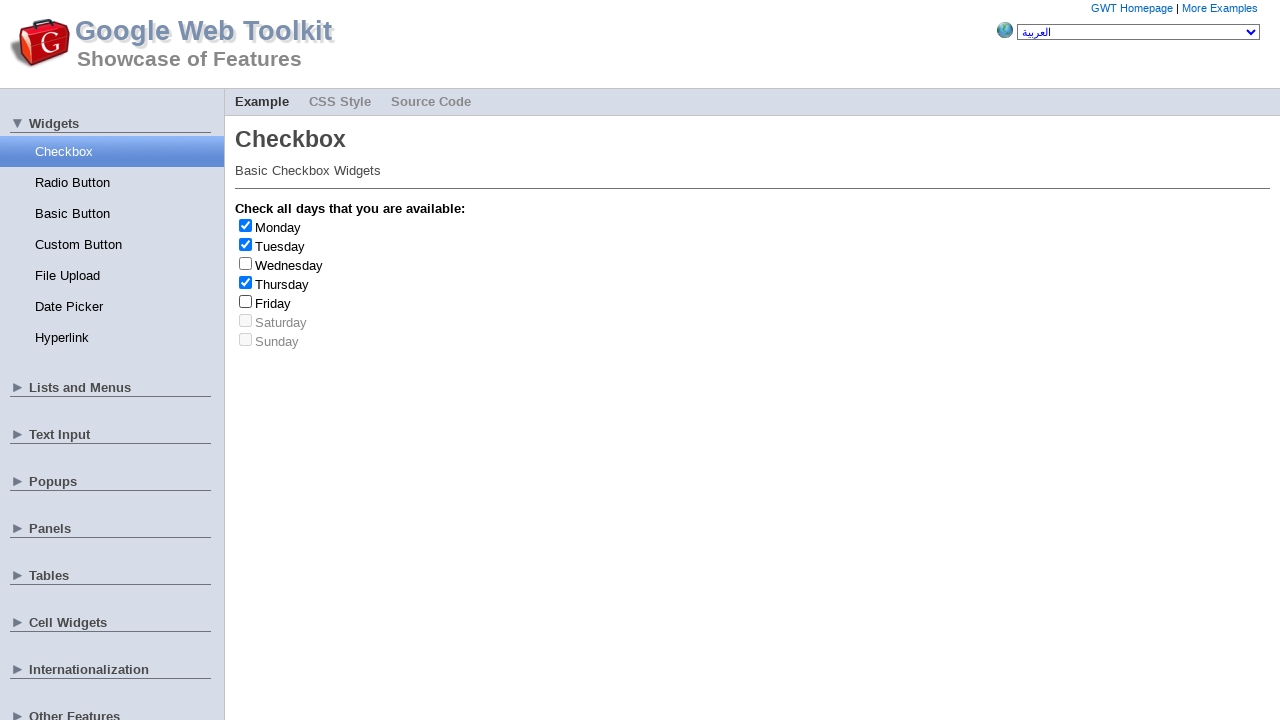

Clicked checkbox at index 1
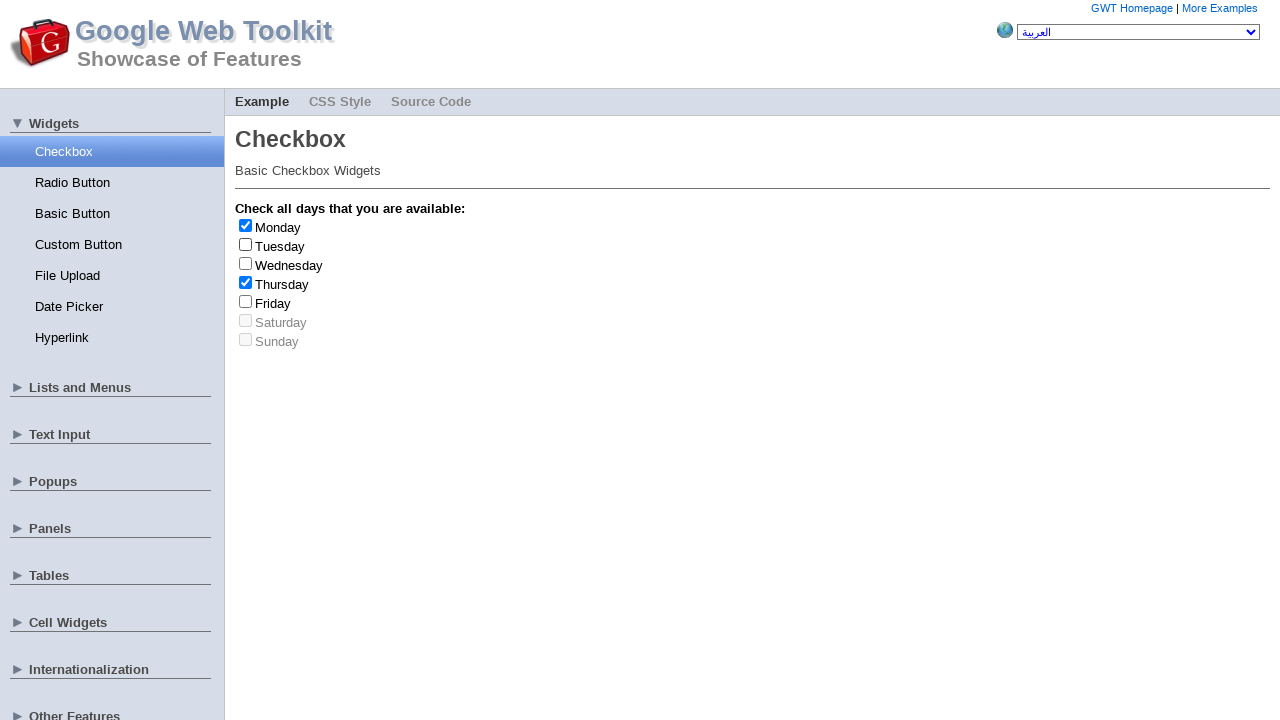

Retrieved label text: 'Tuesday'
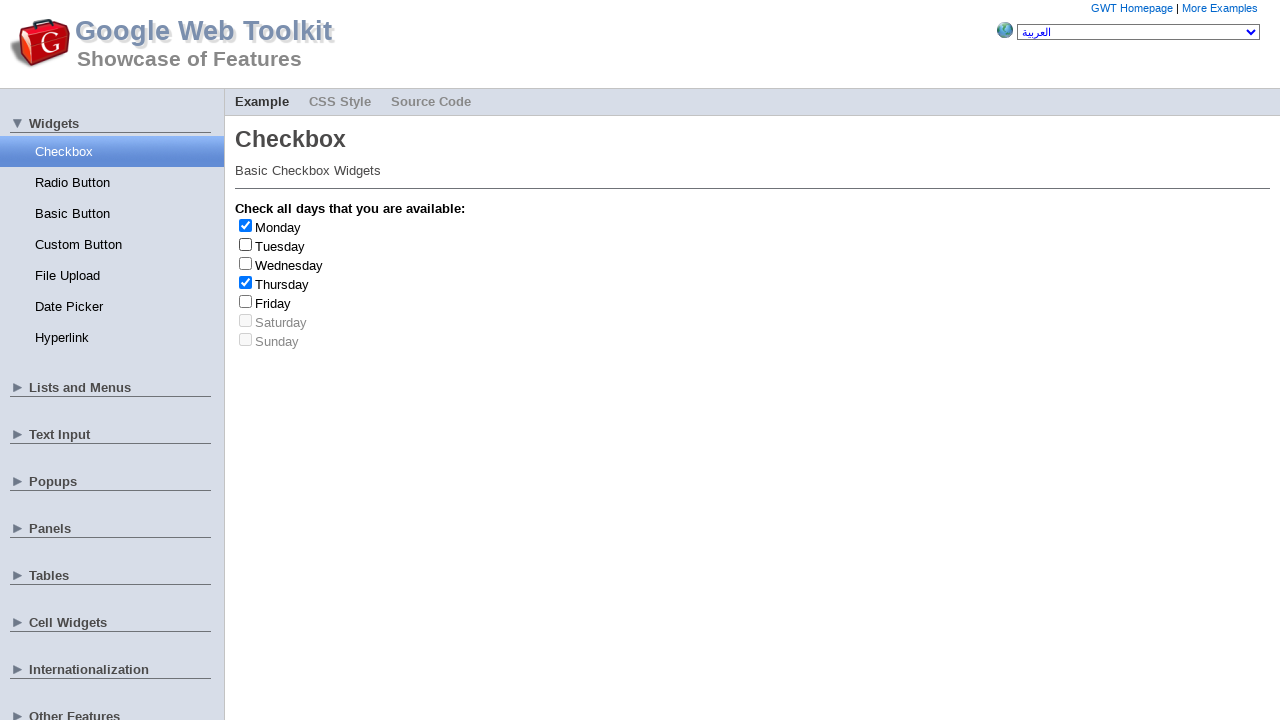

Clicked checkbox at index 0
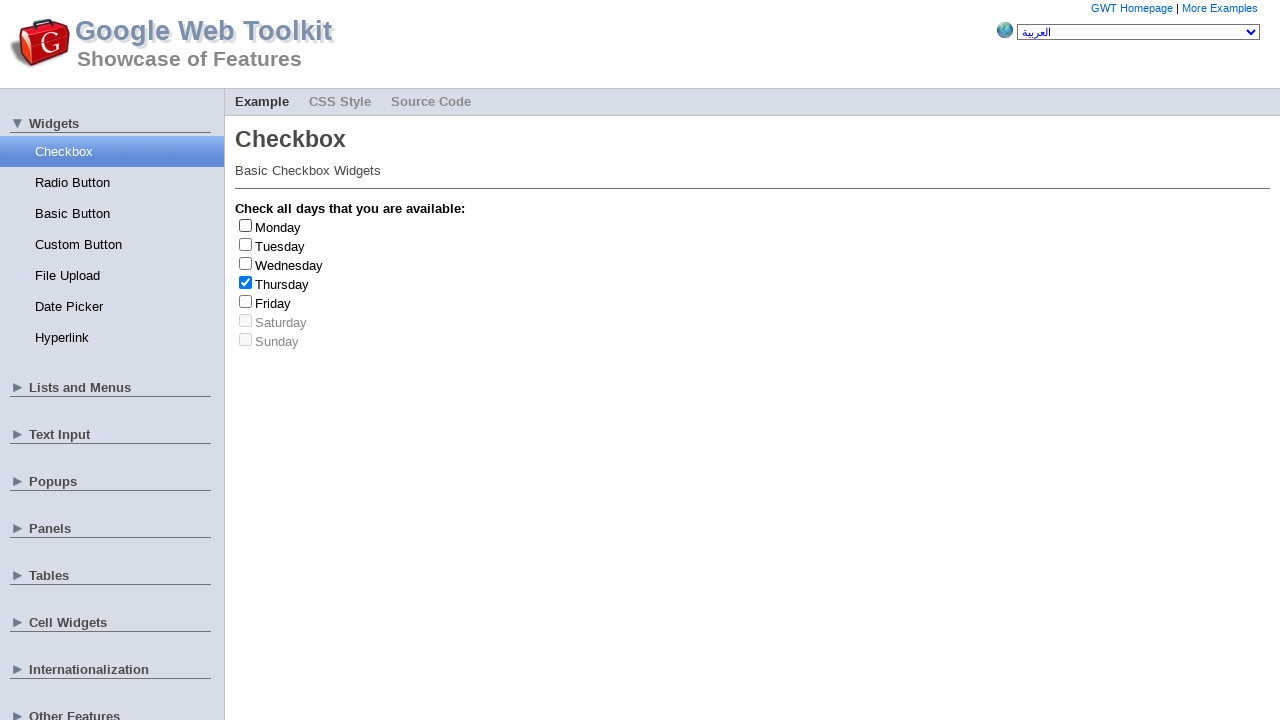

Retrieved label text: 'Monday'
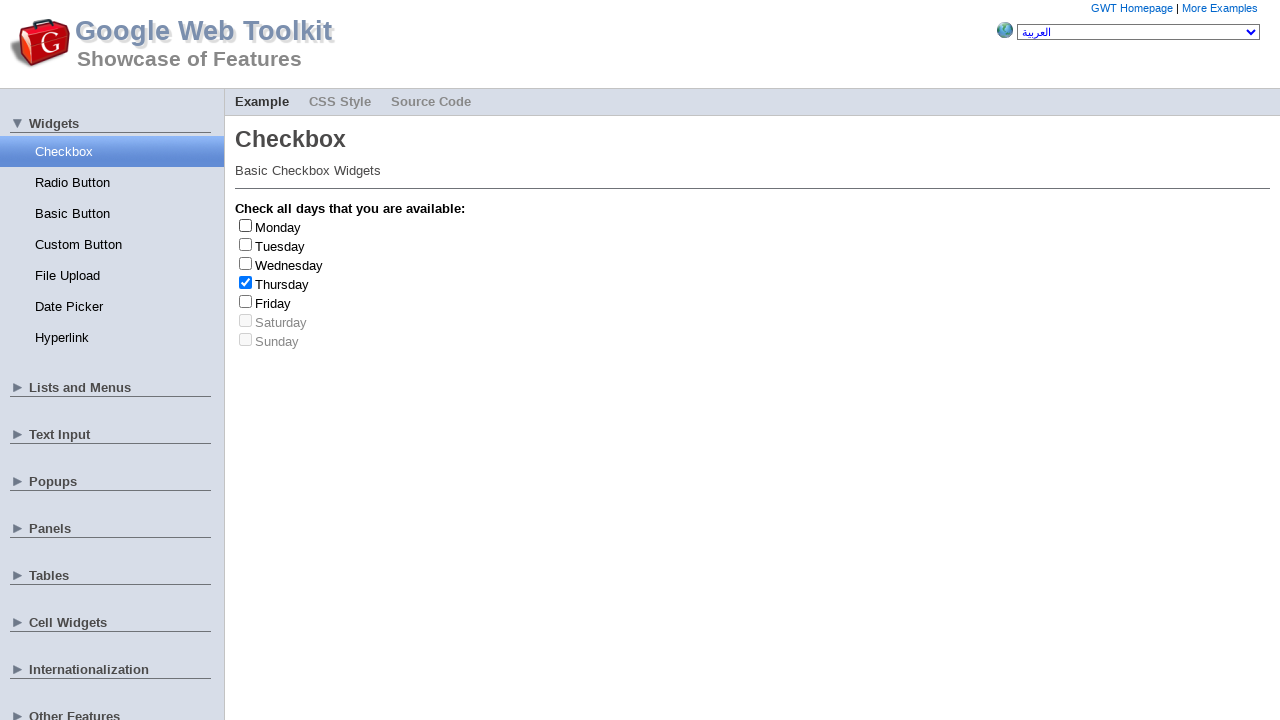

Clicked checkbox at index 3
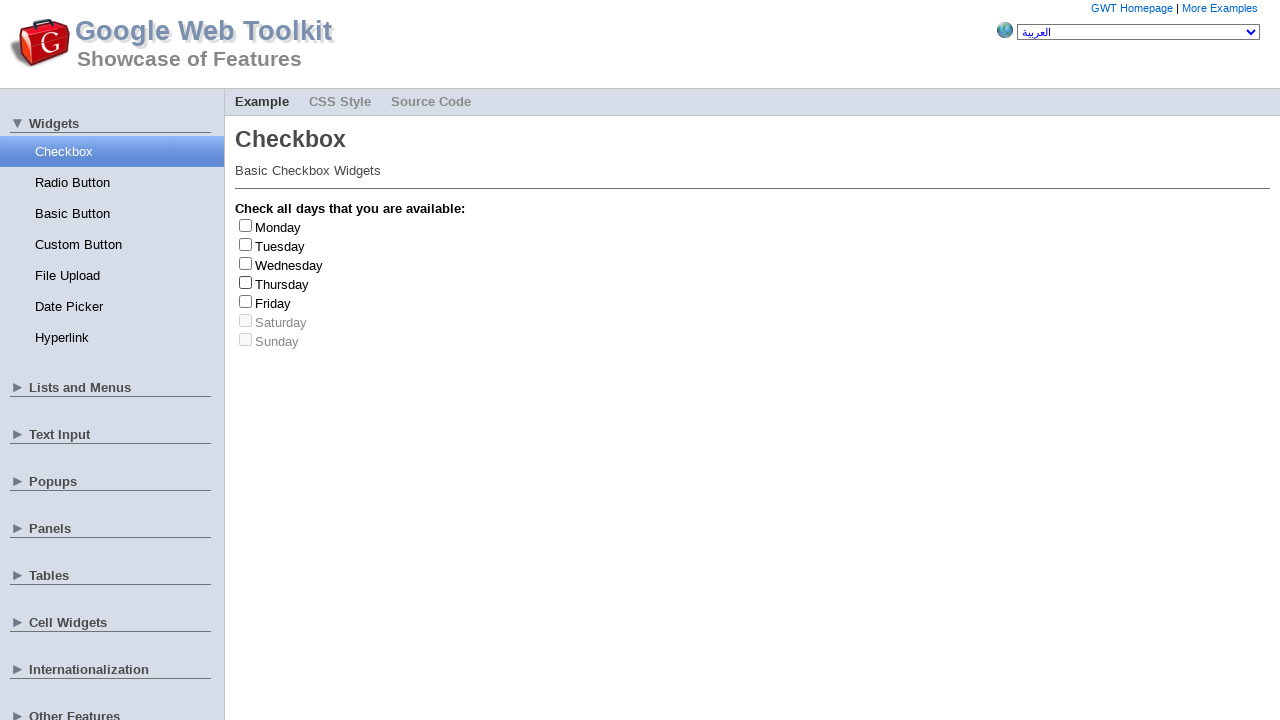

Retrieved label text: 'Thursday'
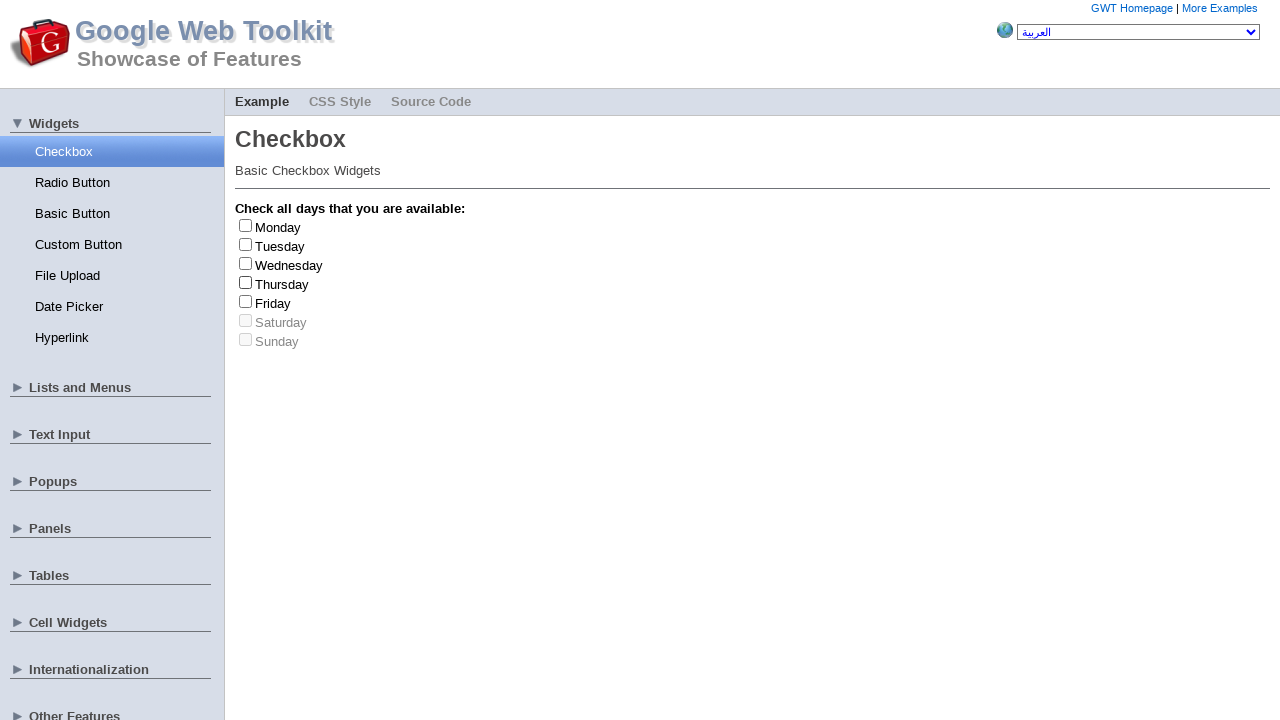

Clicked checkbox at index 1
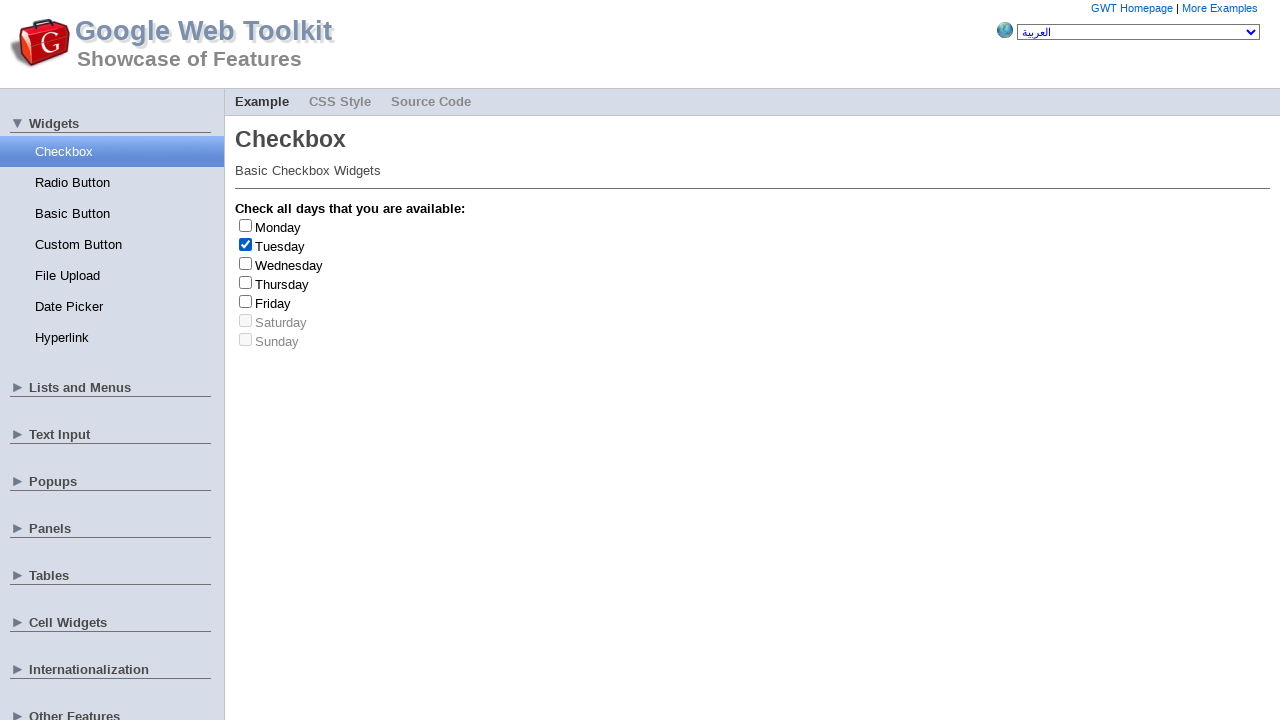

Retrieved label text: 'Tuesday'
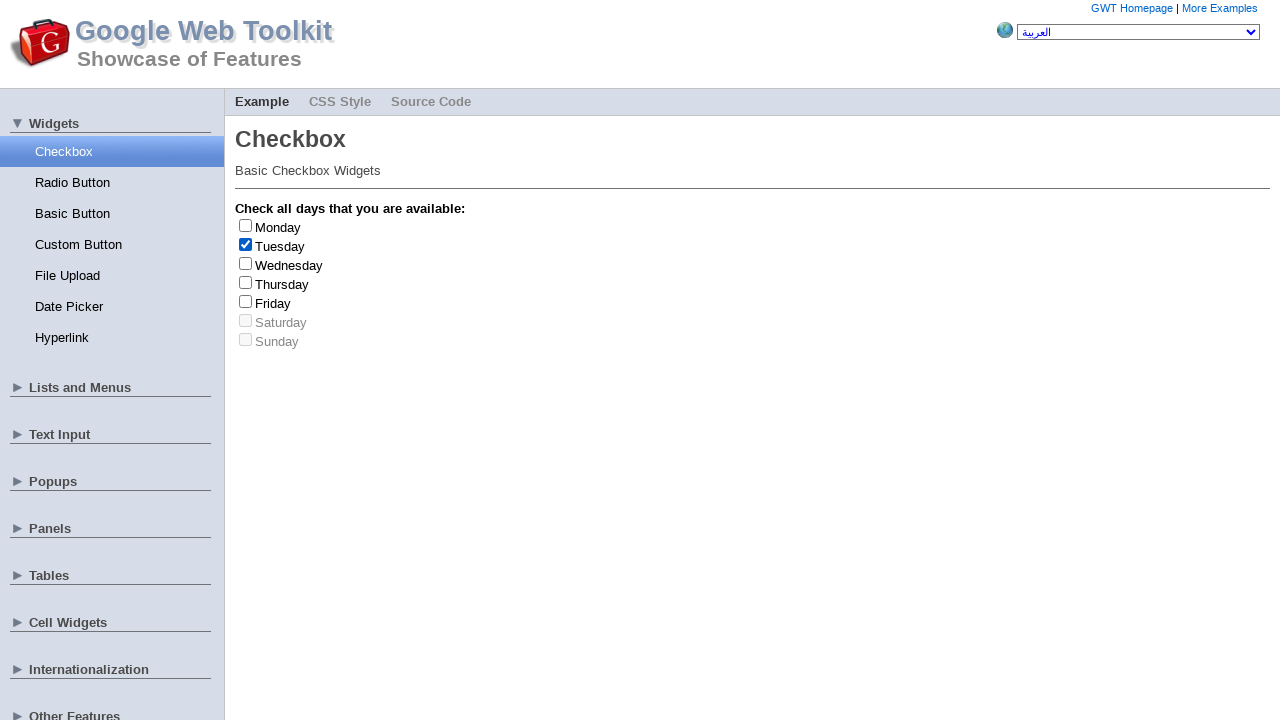

Clicked checkbox at index 1
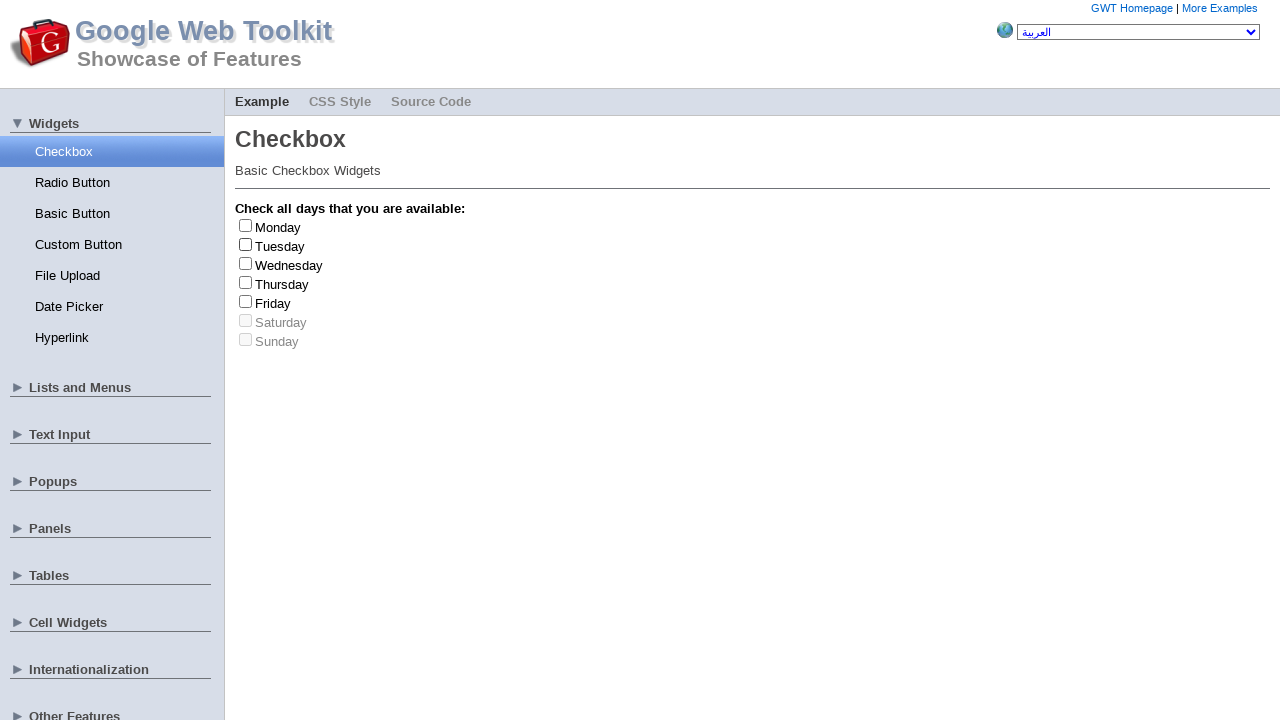

Retrieved label text: 'Tuesday'
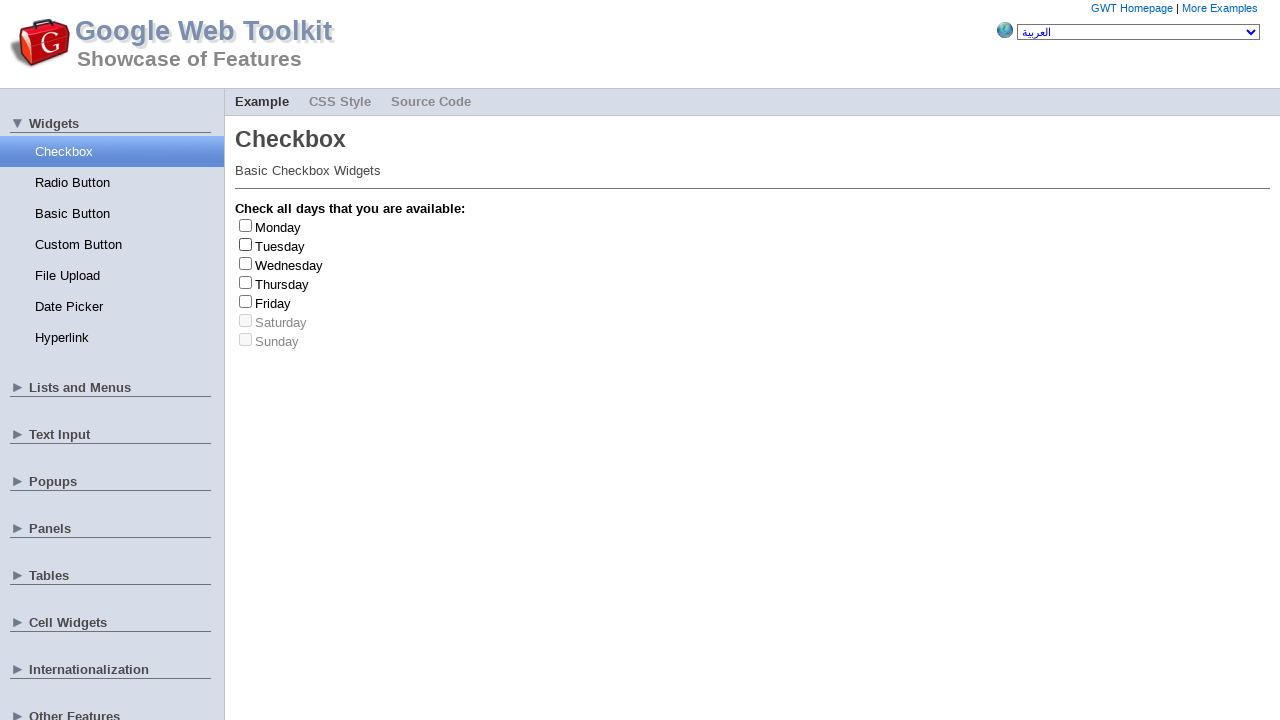

Clicked checkbox at index 0
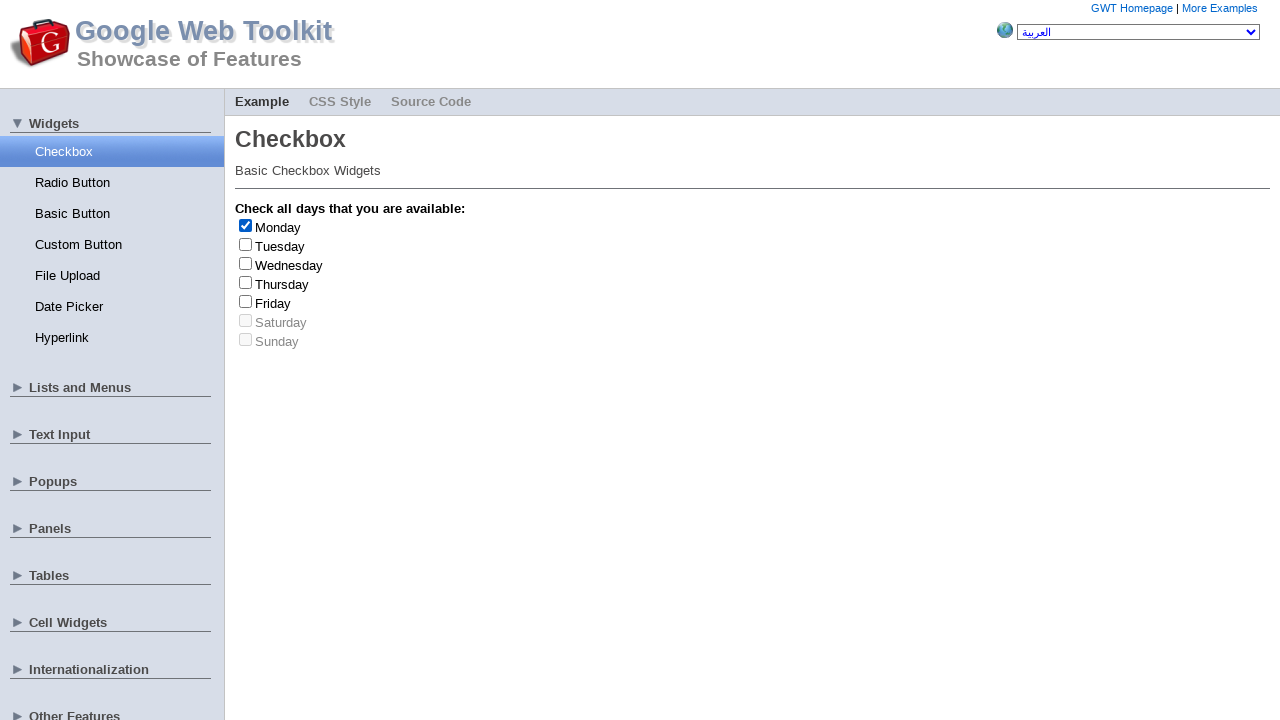

Retrieved label text: 'Monday'
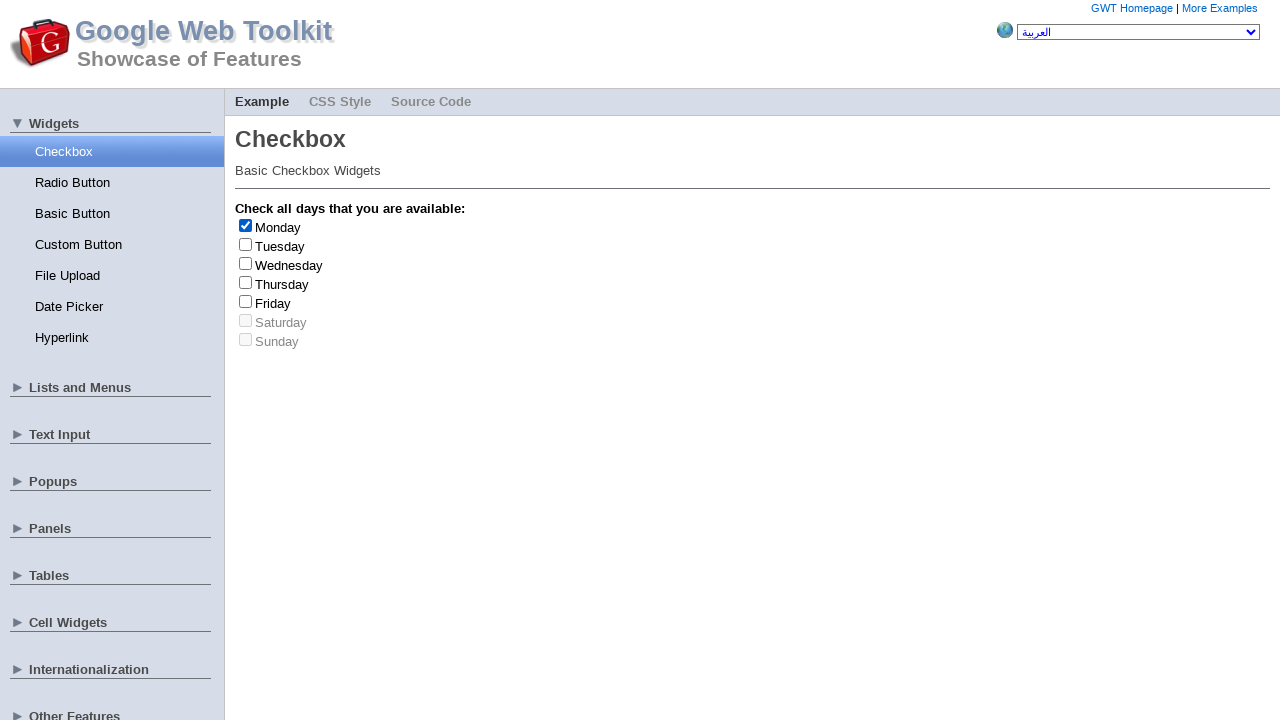

Clicked checkbox at index 1
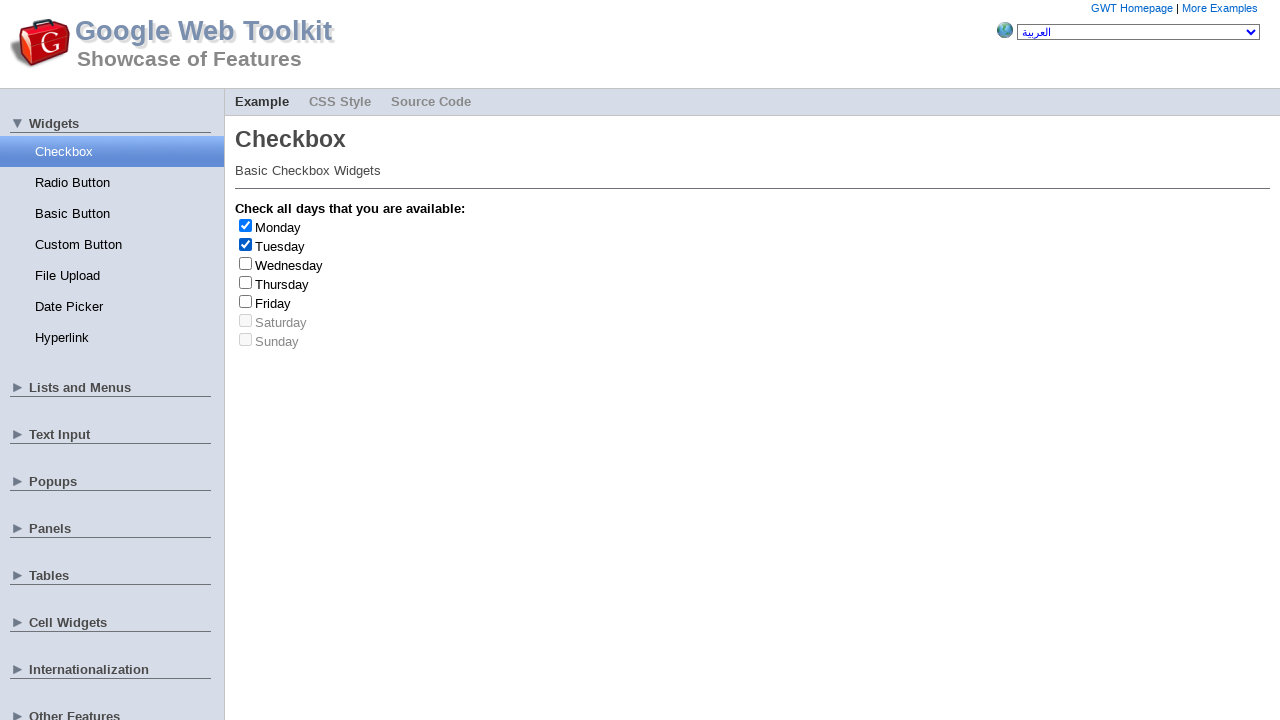

Retrieved label text: 'Tuesday'
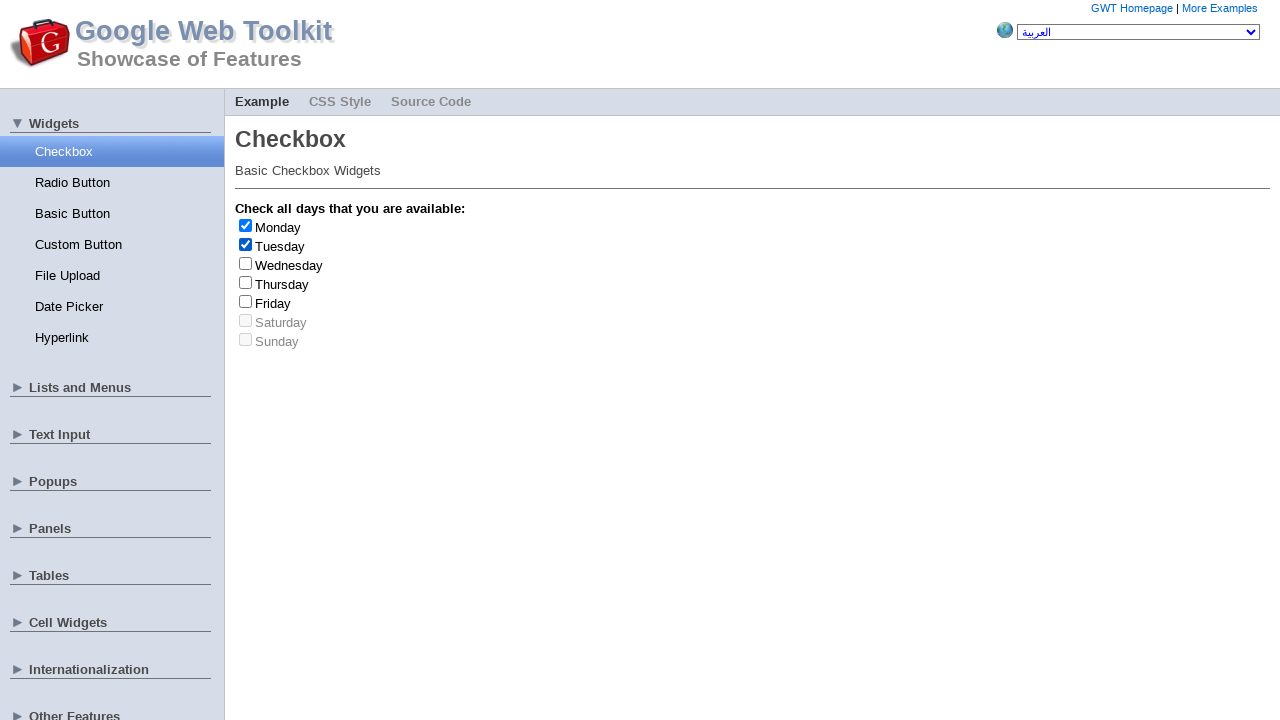

Clicked checkbox at index 1
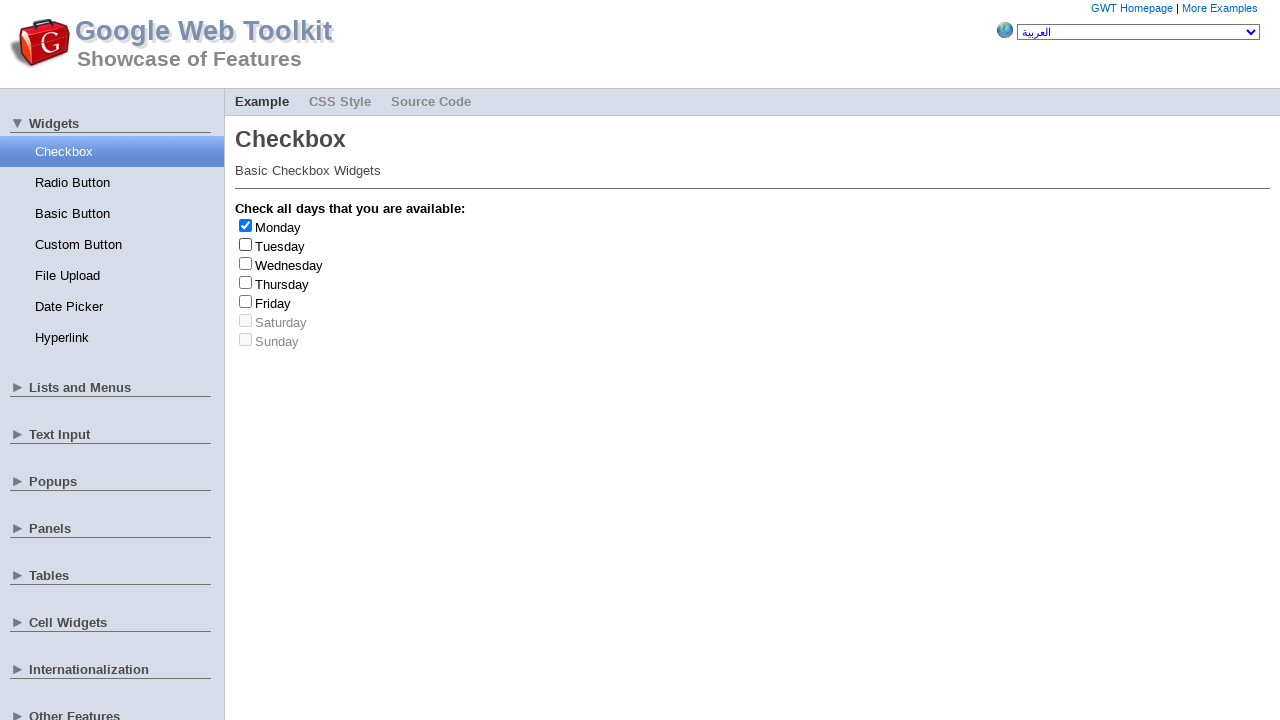

Retrieved label text: 'Tuesday'
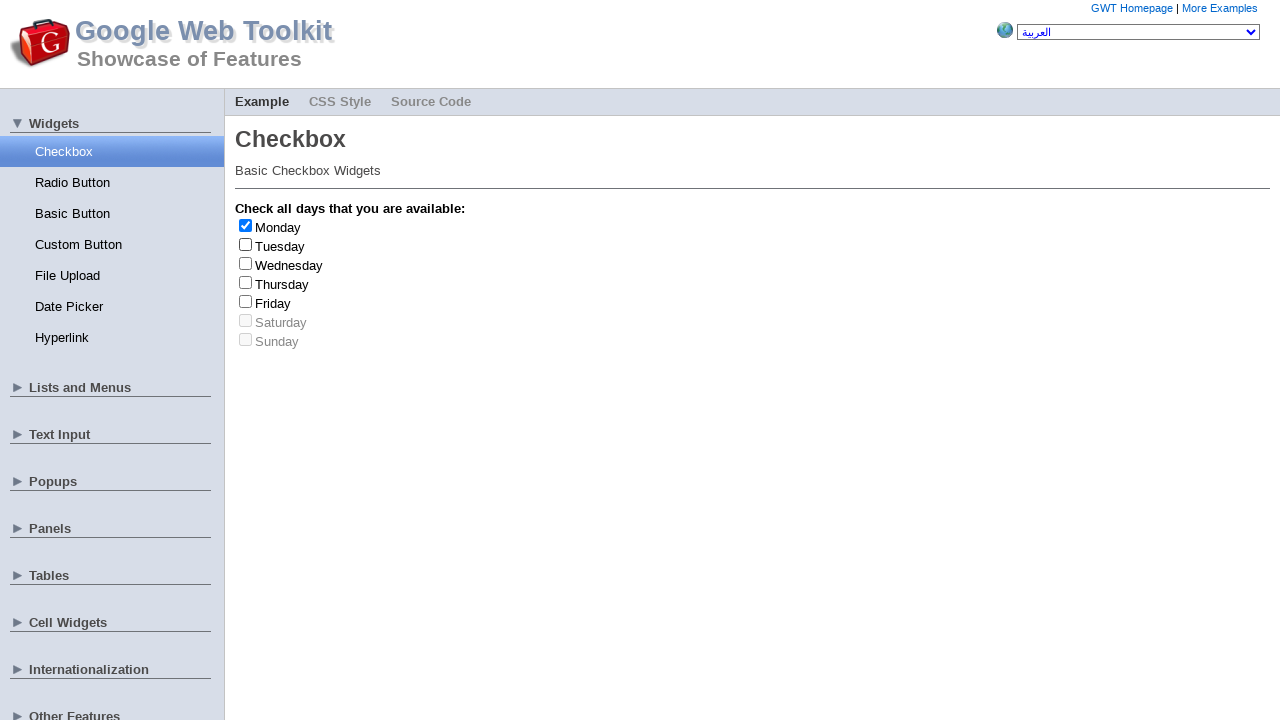

Clicked checkbox at index 1
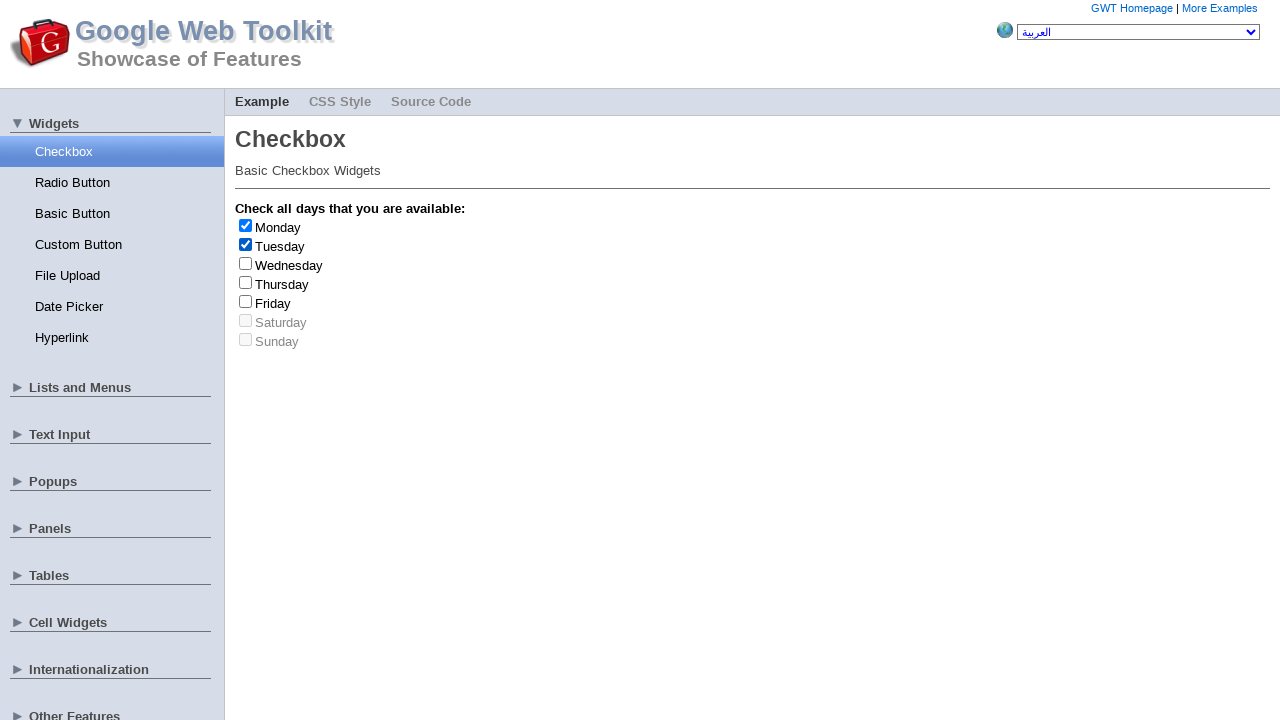

Retrieved label text: 'Tuesday'
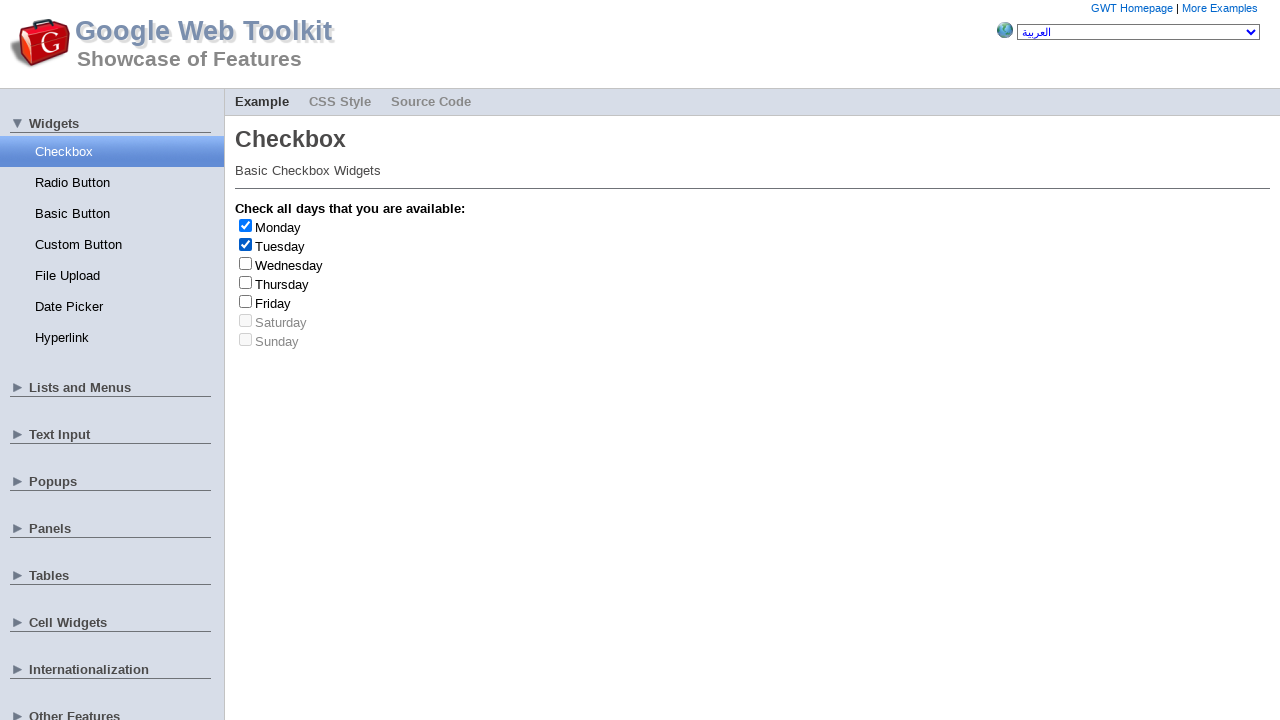

Clicked checkbox at index 1
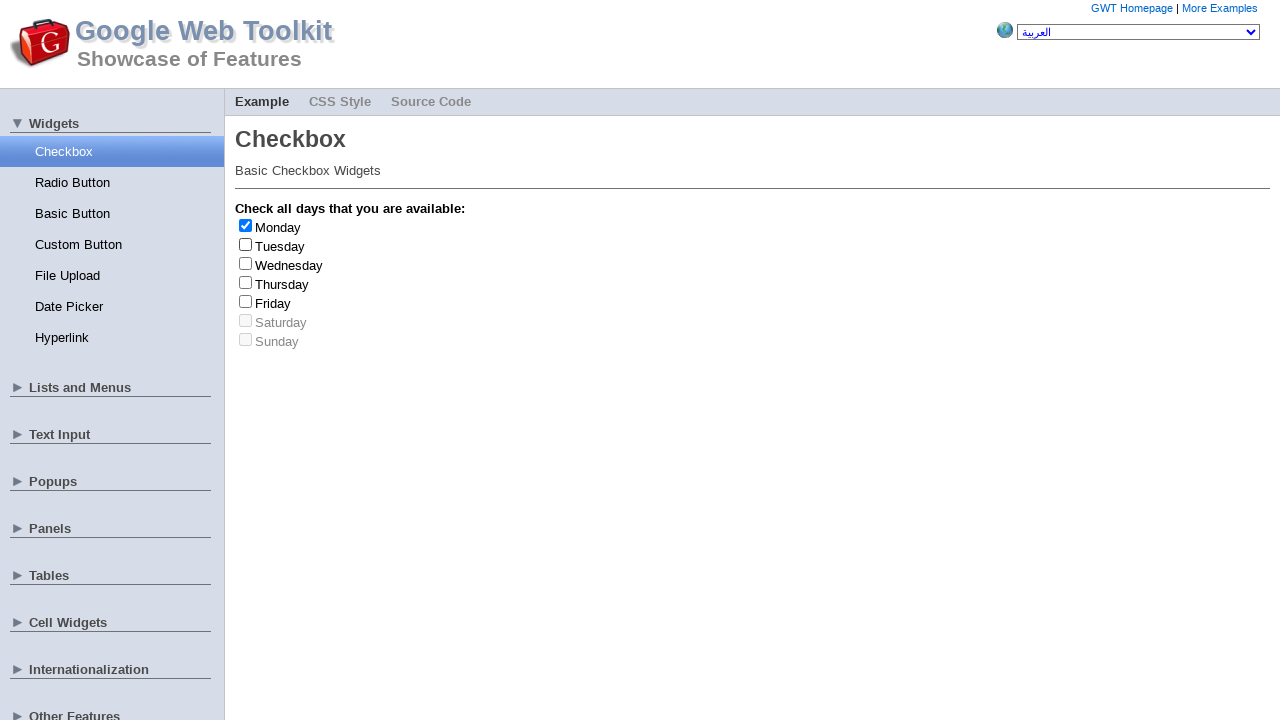

Retrieved label text: 'Tuesday'
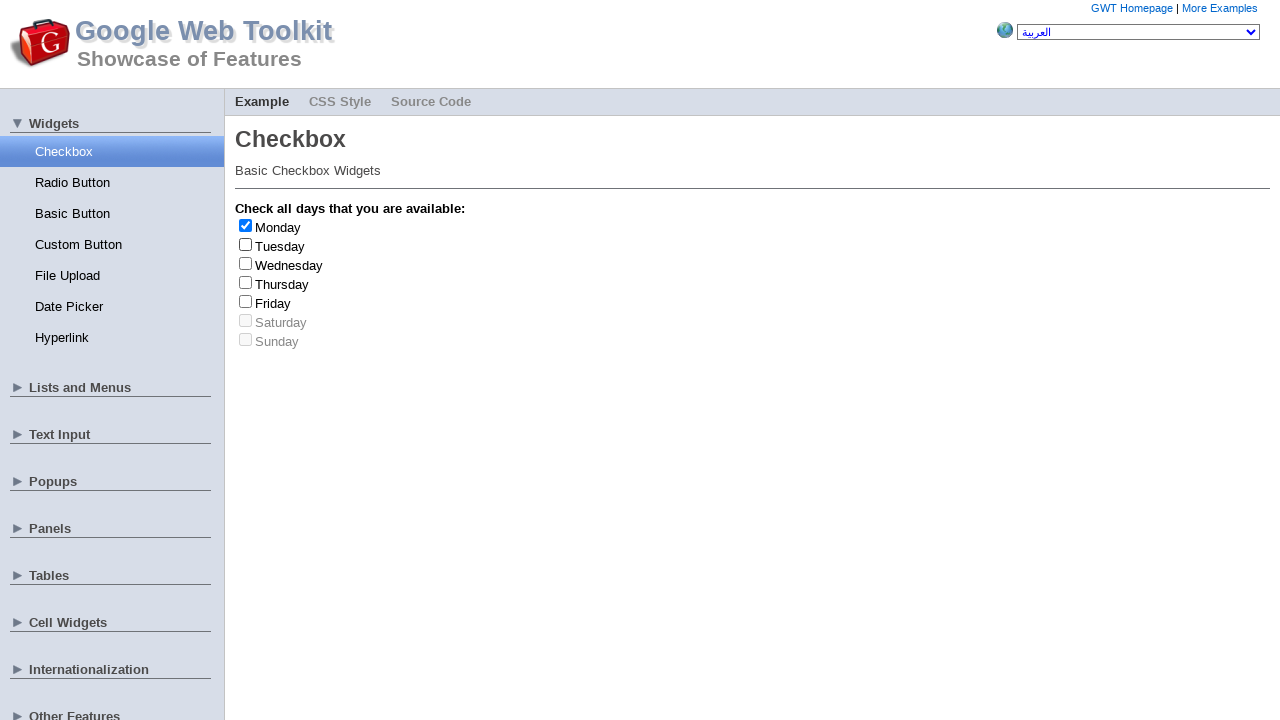

Clicked checkbox at index 1
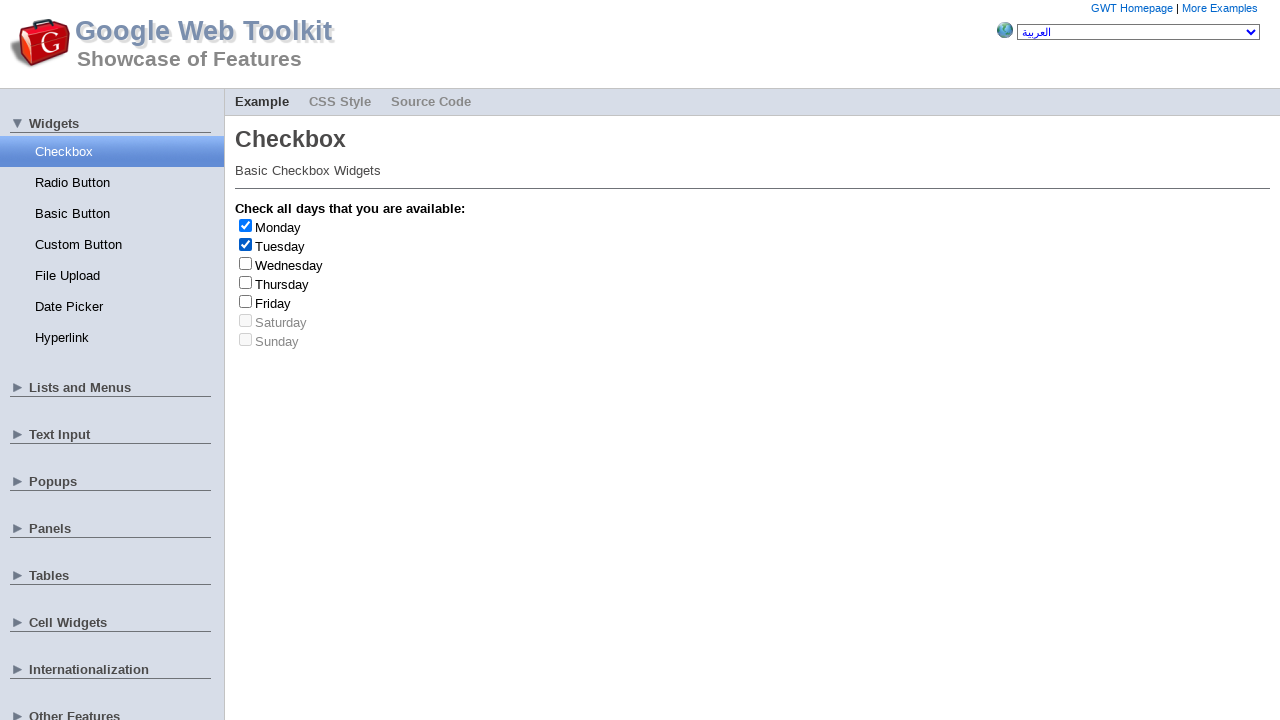

Retrieved label text: 'Tuesday'
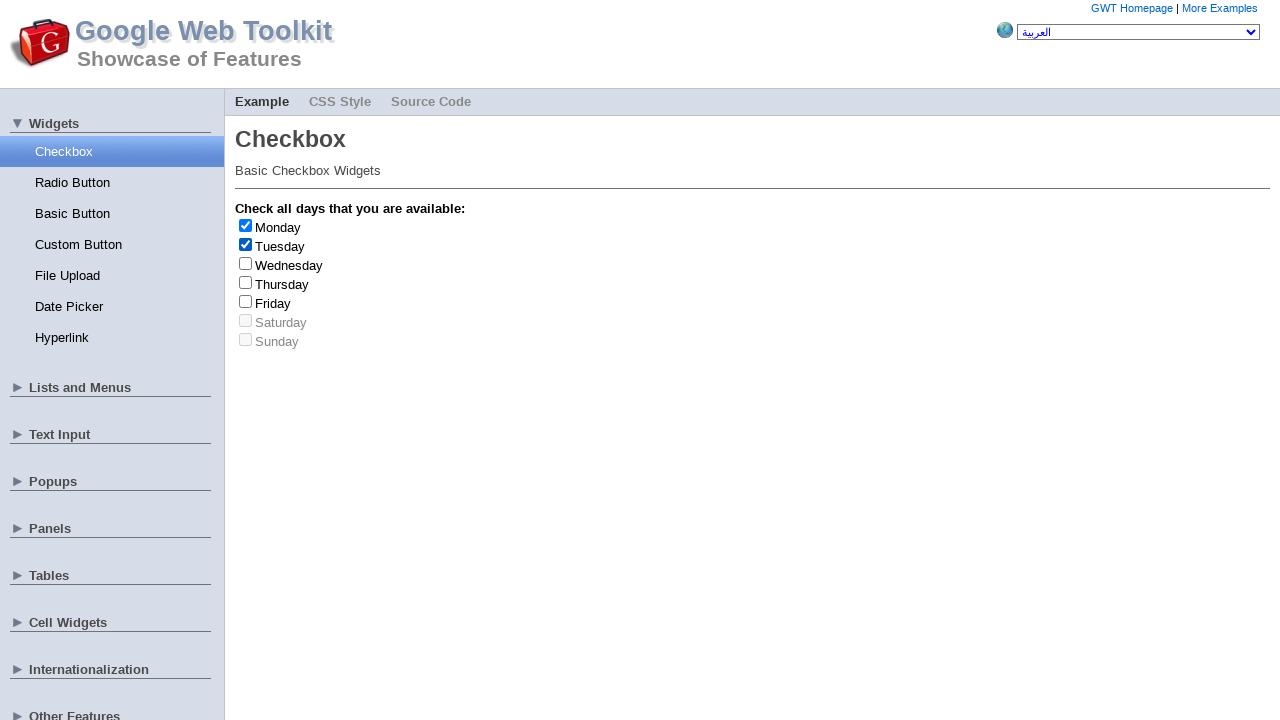

Clicked checkbox at index 0
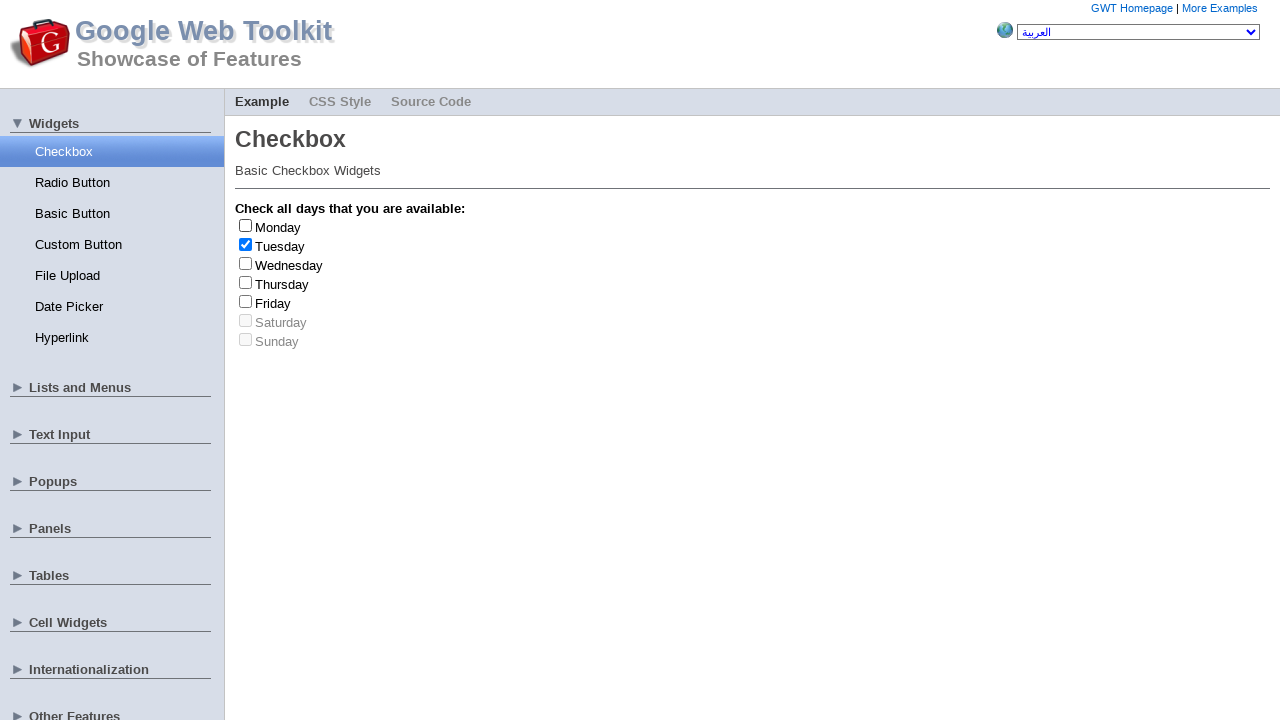

Retrieved label text: 'Monday'
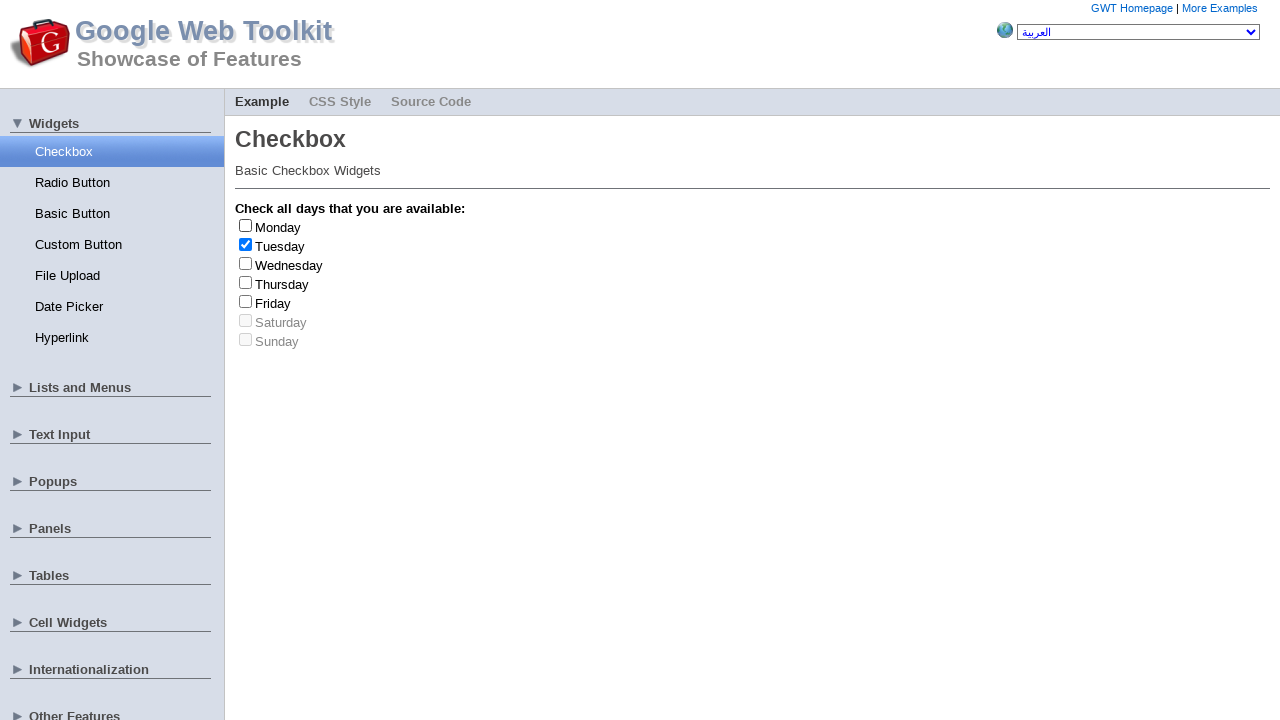

Clicked checkbox at index 3
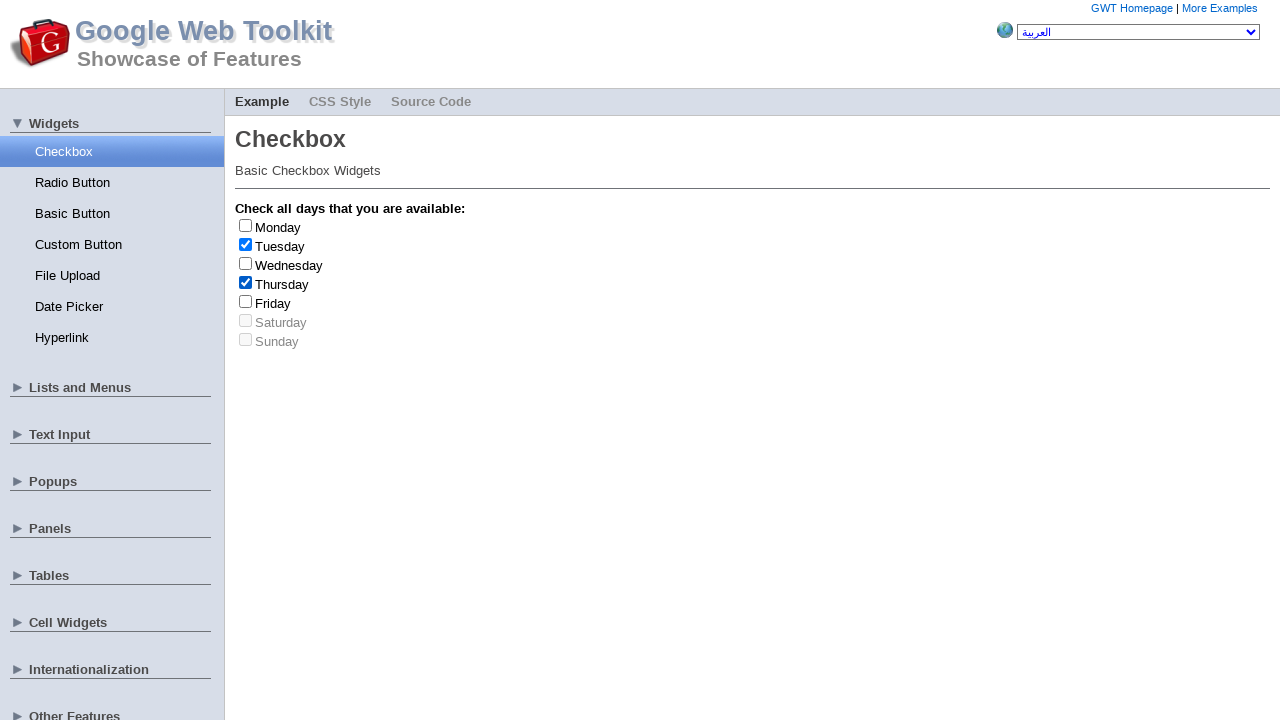

Retrieved label text: 'Thursday'
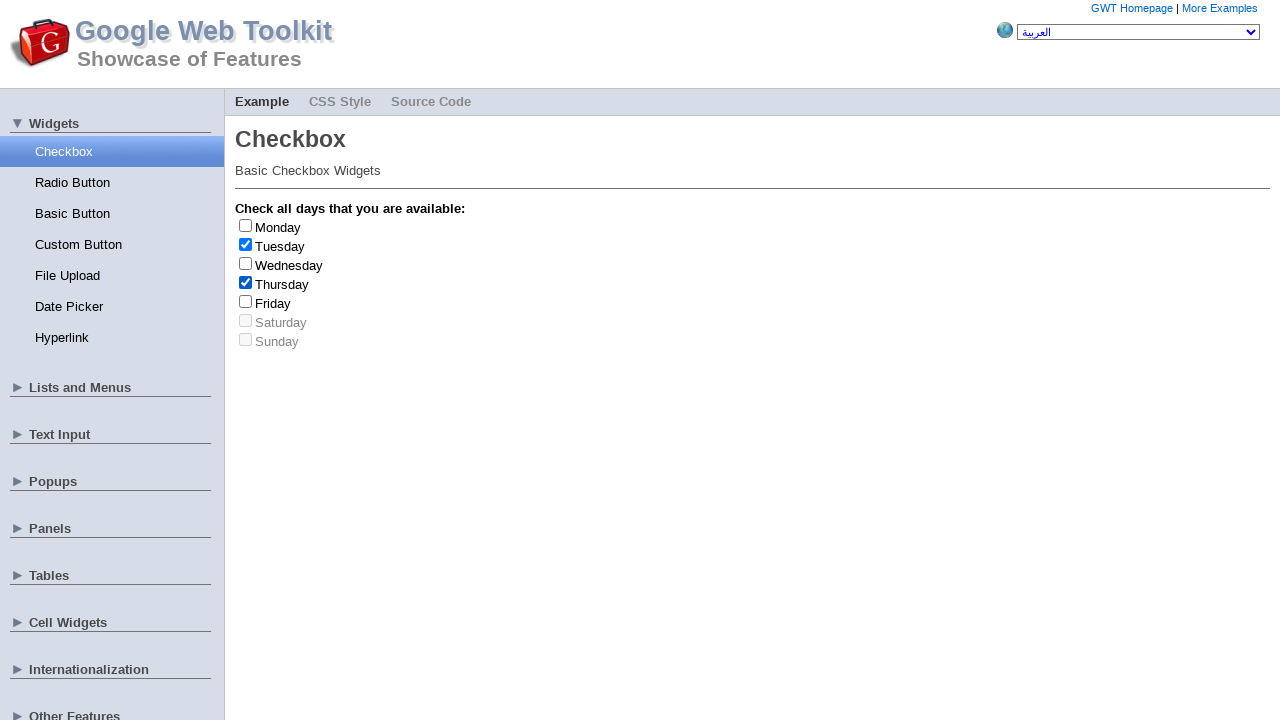

Clicked checkbox at index 4
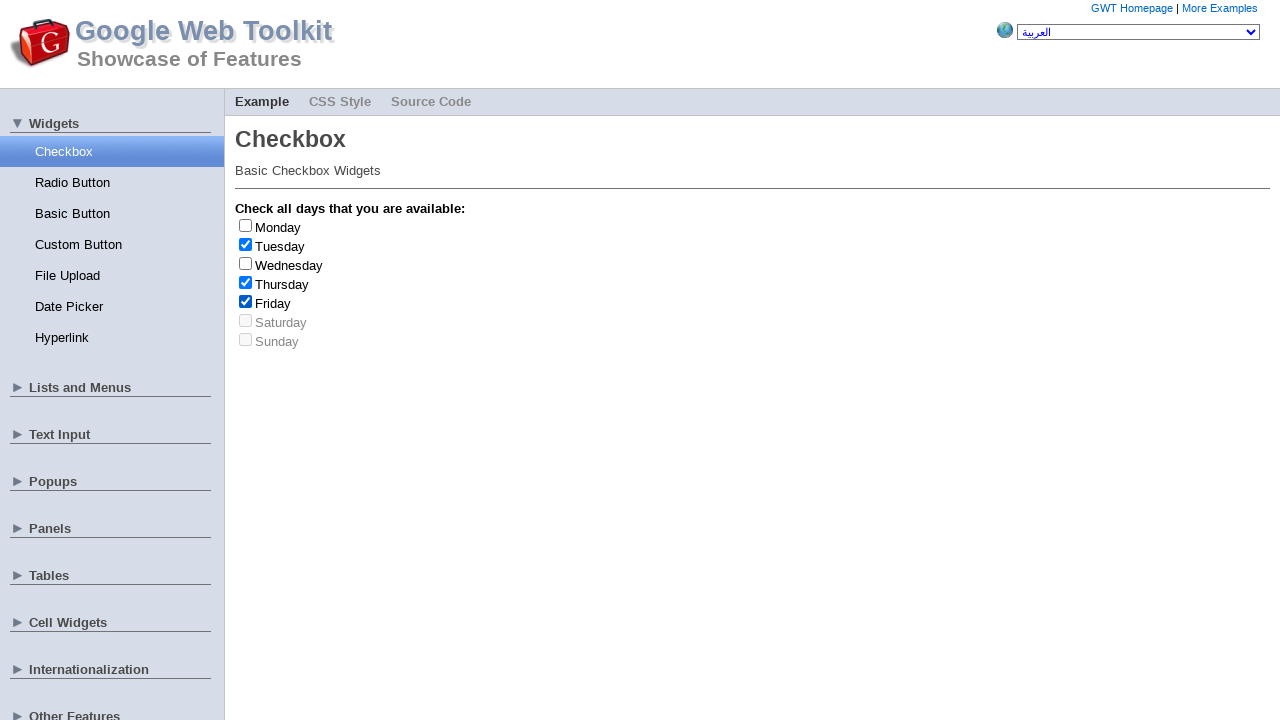

Retrieved label text: 'Friday'
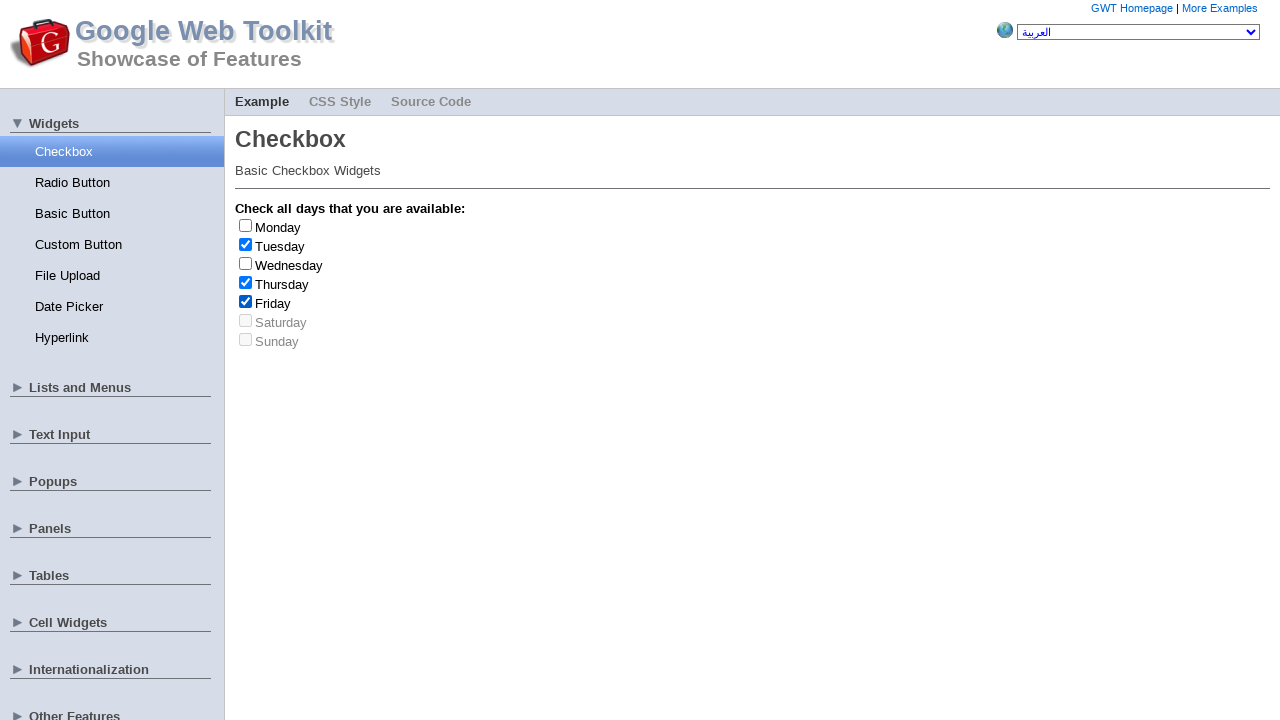

Friday checkbox selected (count: 3)
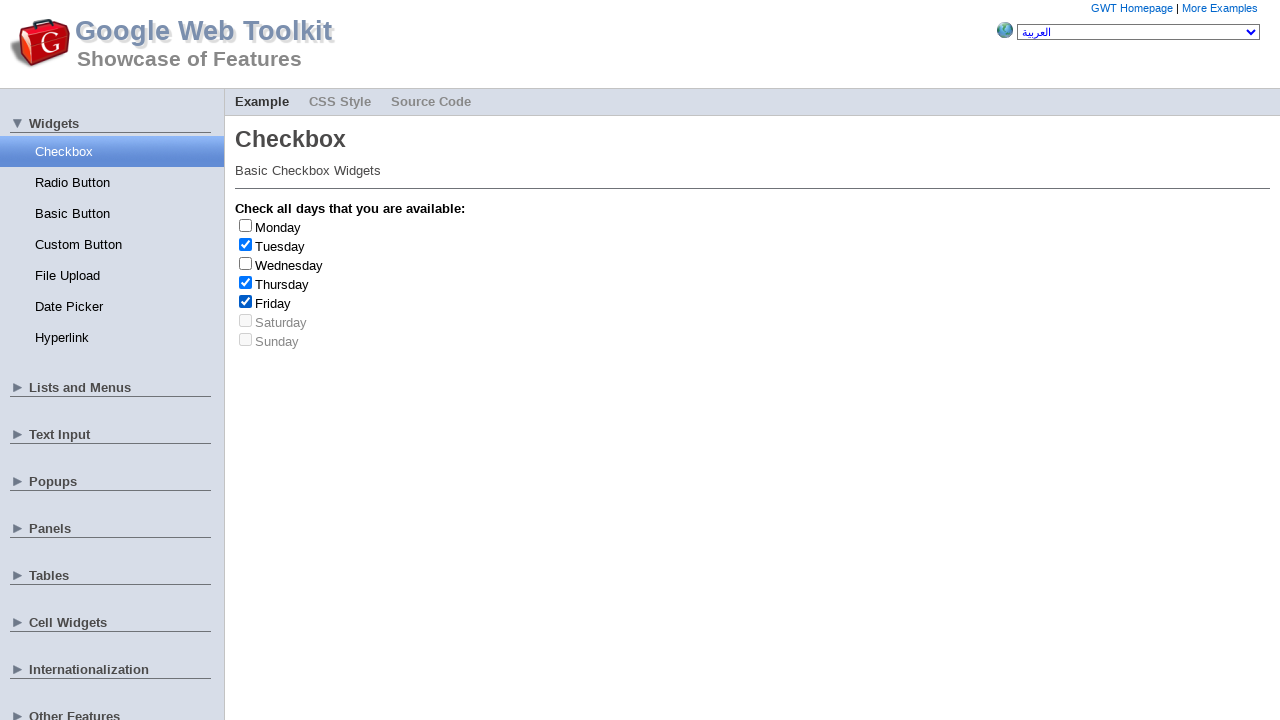

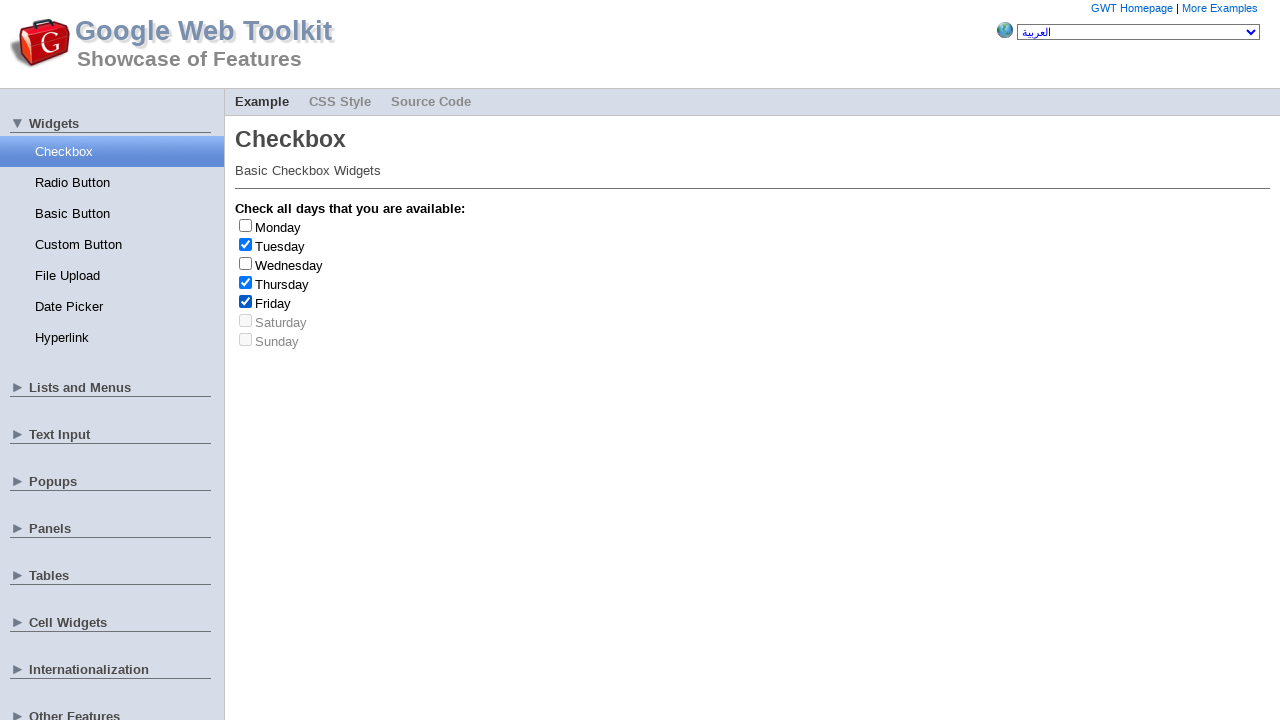